Navigates through each item in the Widgets section by clicking and going back

Starting URL: https://jqueryui.com

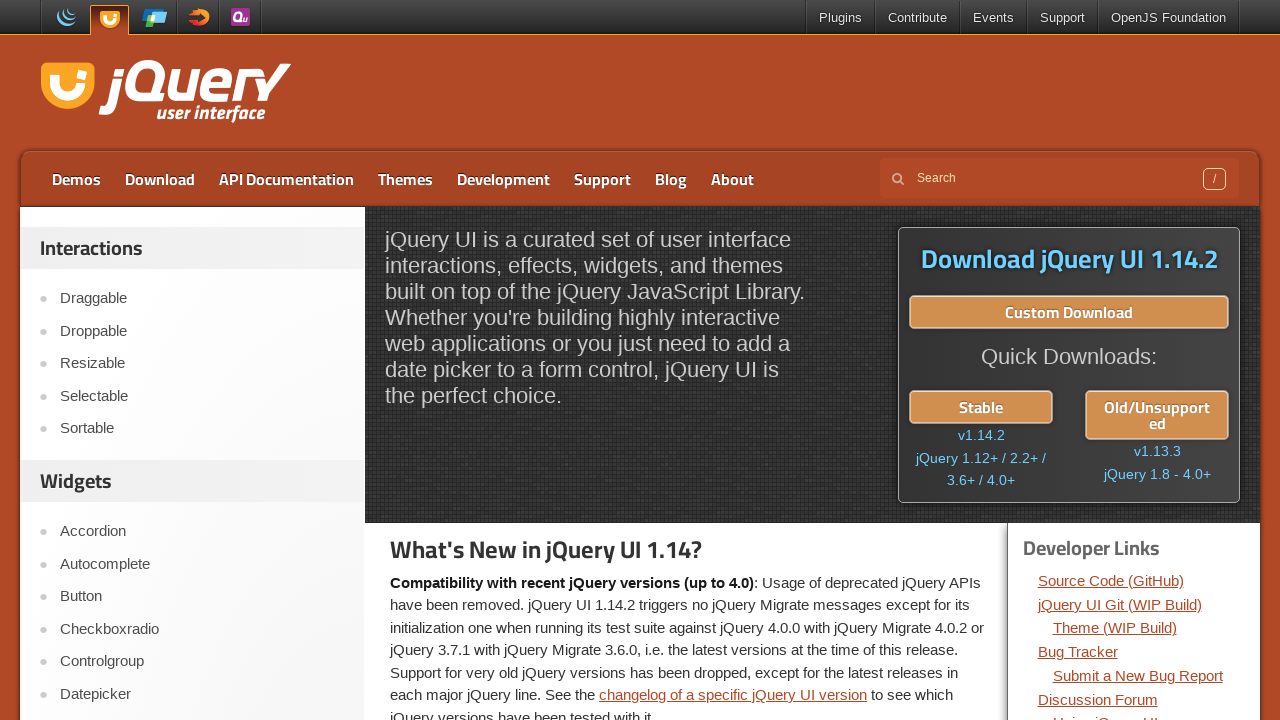

Navigated to jQuery UI homepage
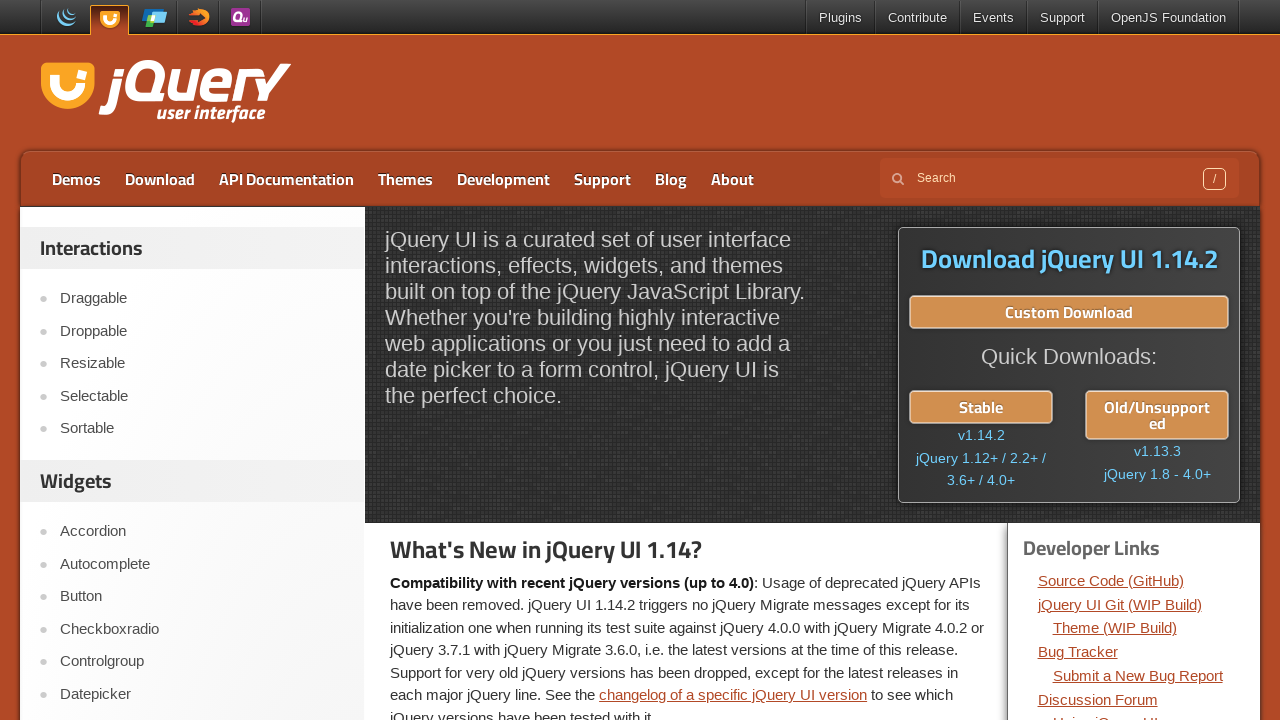

Retrieved all widget section items from sidebar
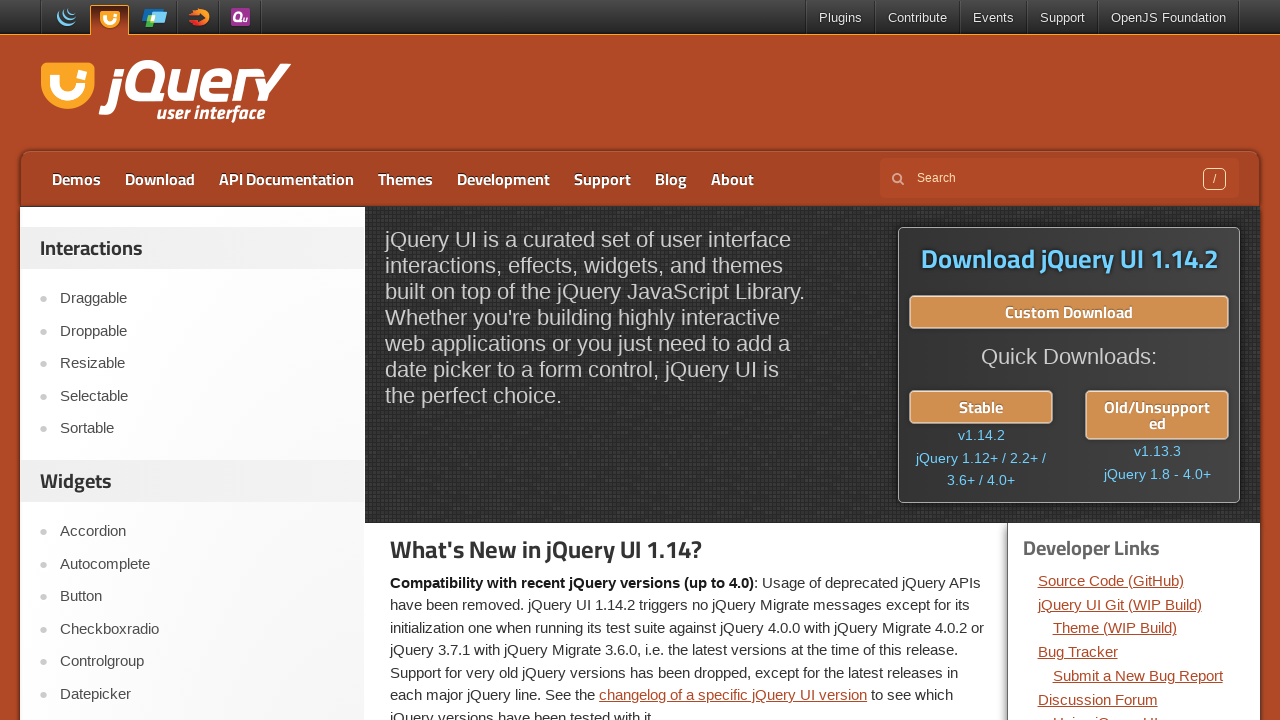

Clicked on widget item 1 in the Widgets section at (196, 532) on xpath=//aside[2]//ul//li[1]
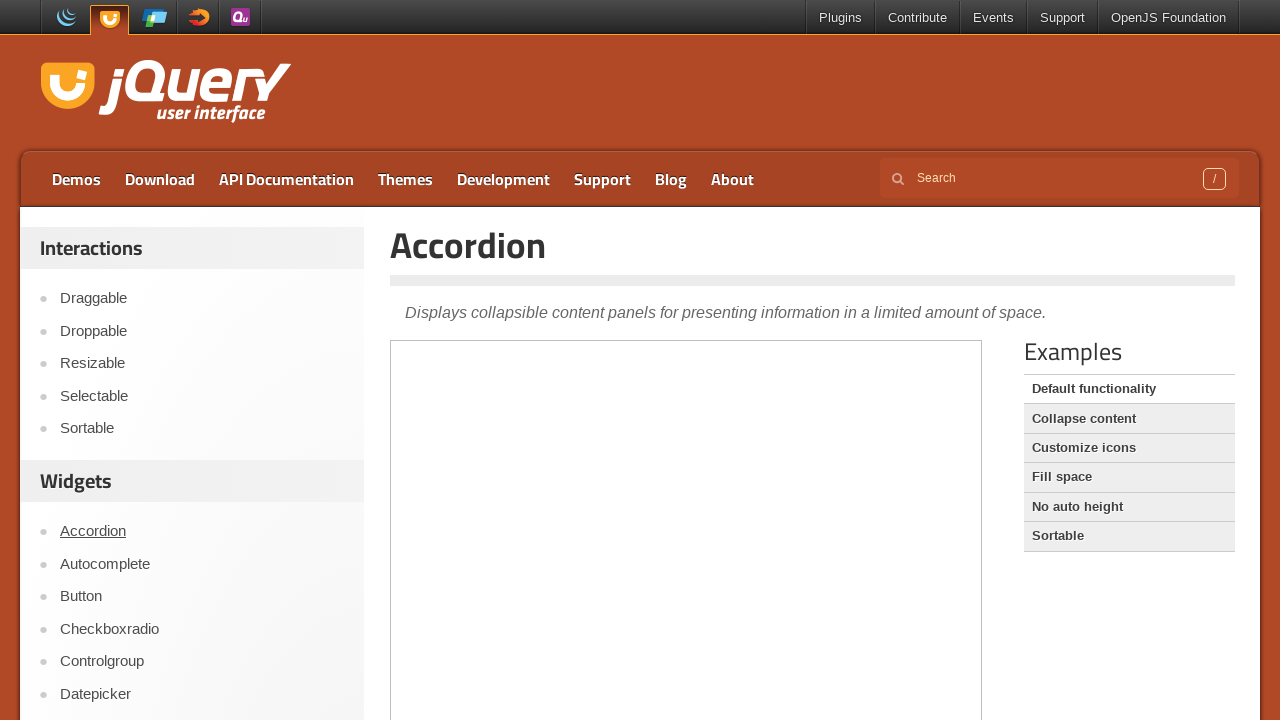

Widget item 1 page loaded and network idle
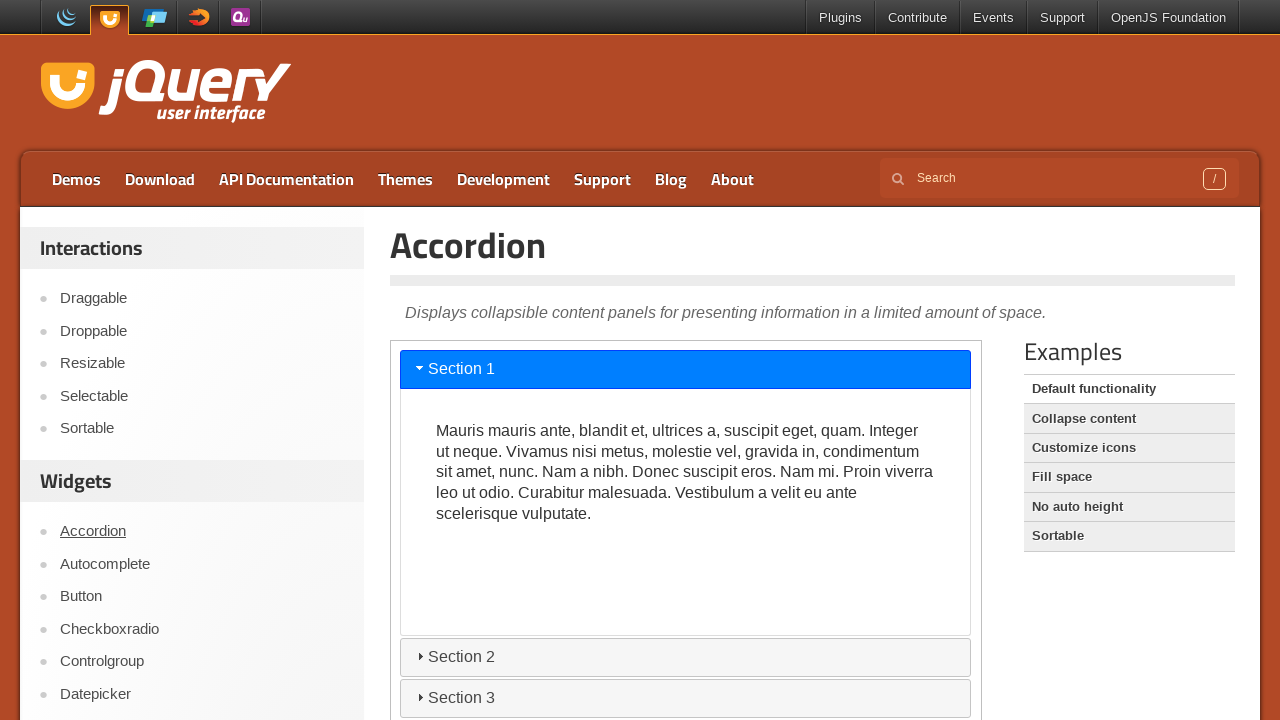

Navigated back from widget item 1
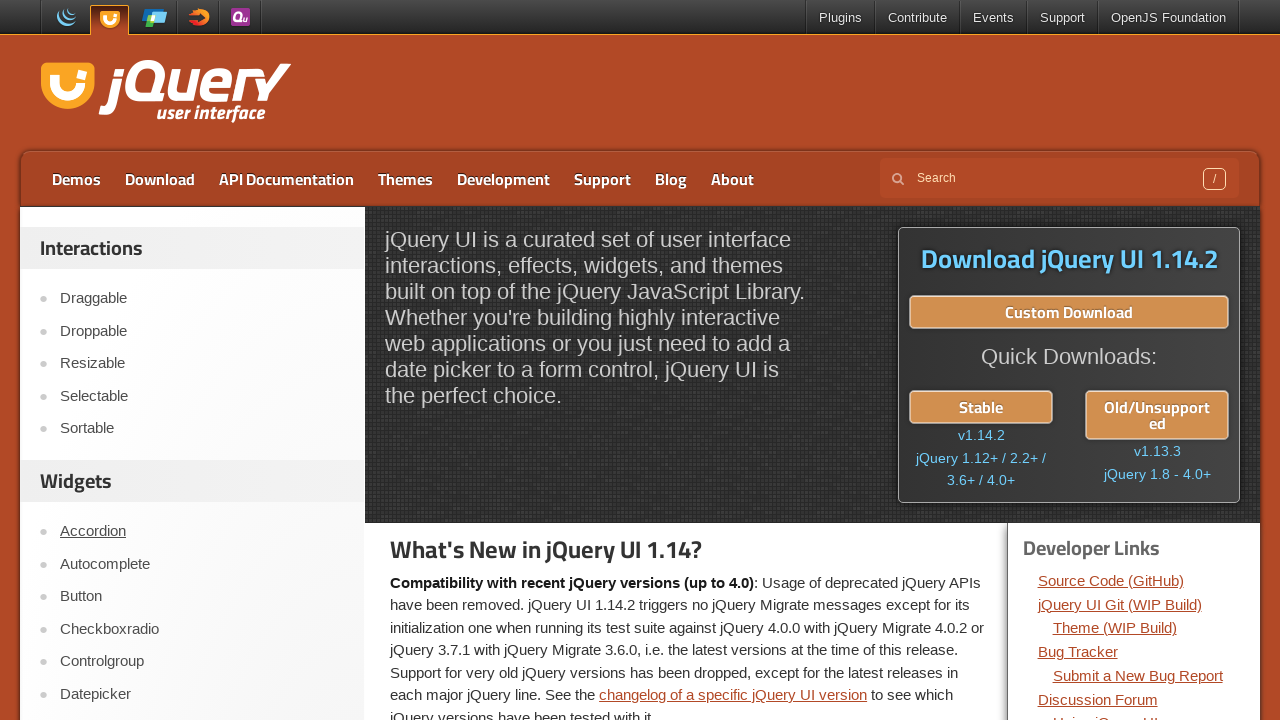

Clicked on widget item 2 in the Widgets section at (196, 564) on xpath=//aside[2]//ul//li[2]
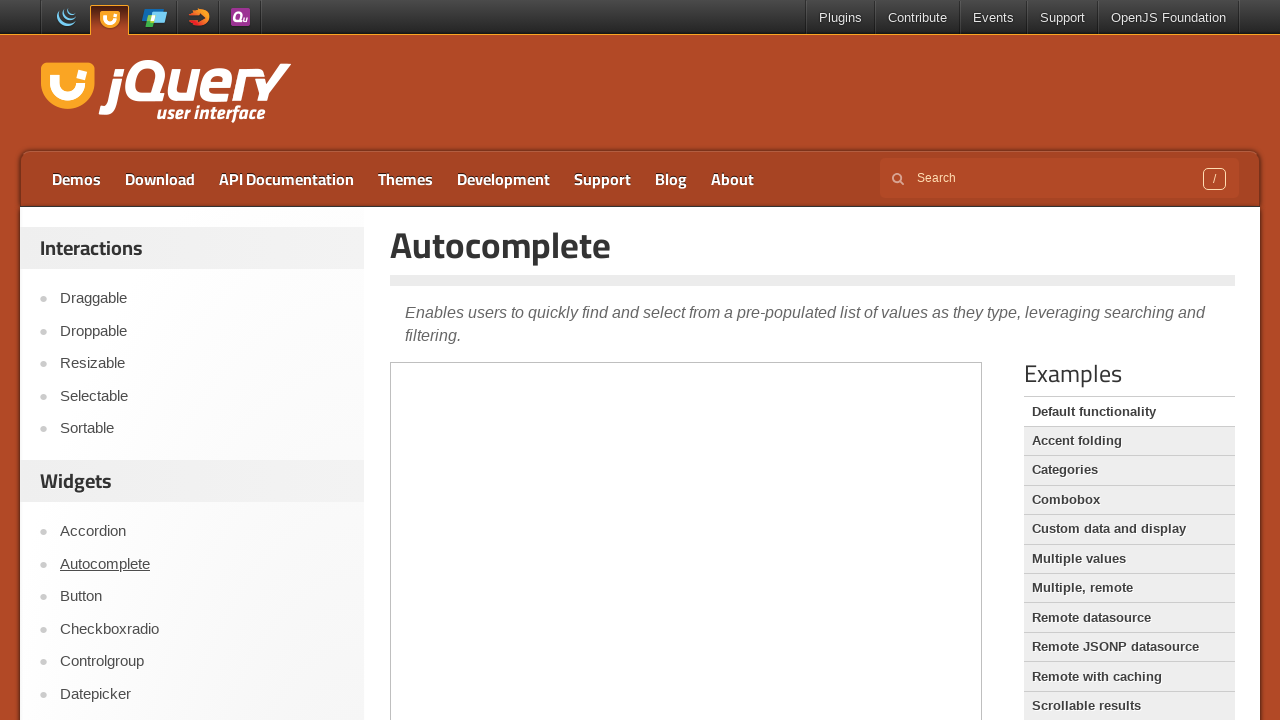

Widget item 2 page loaded and network idle
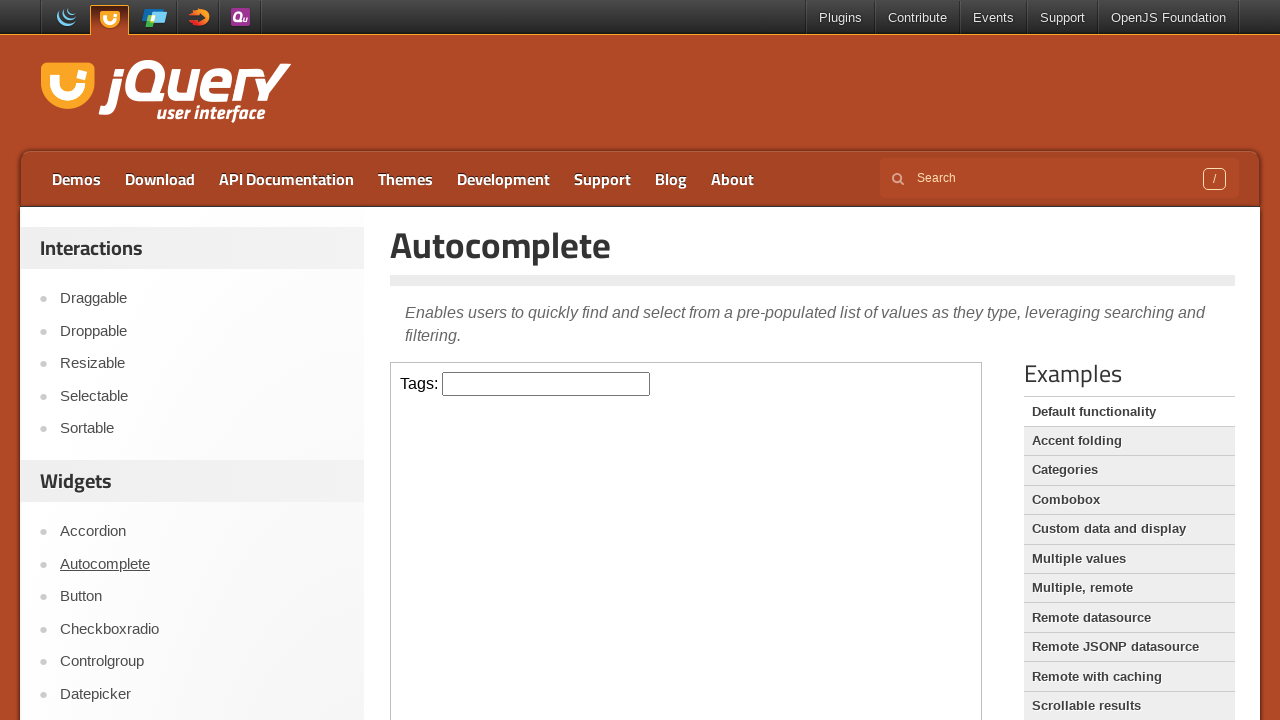

Navigated back from widget item 2
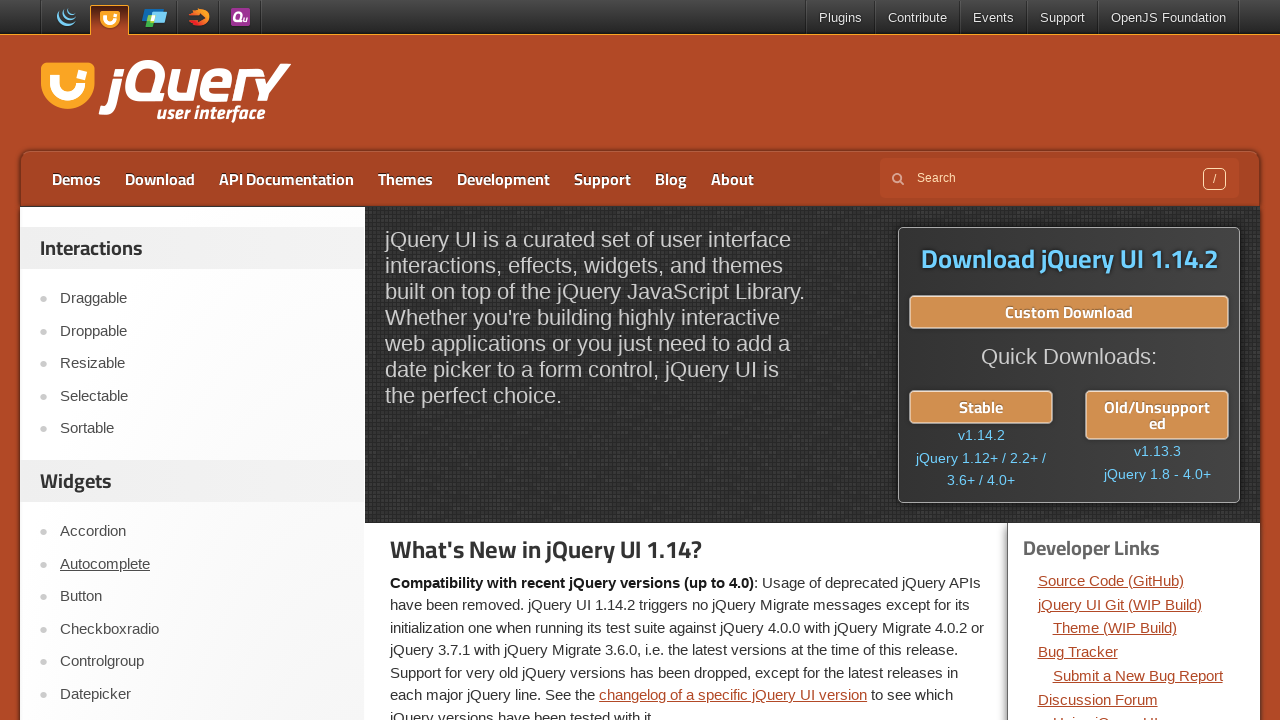

Clicked on widget item 3 in the Widgets section at (196, 597) on xpath=//aside[2]//ul//li[3]
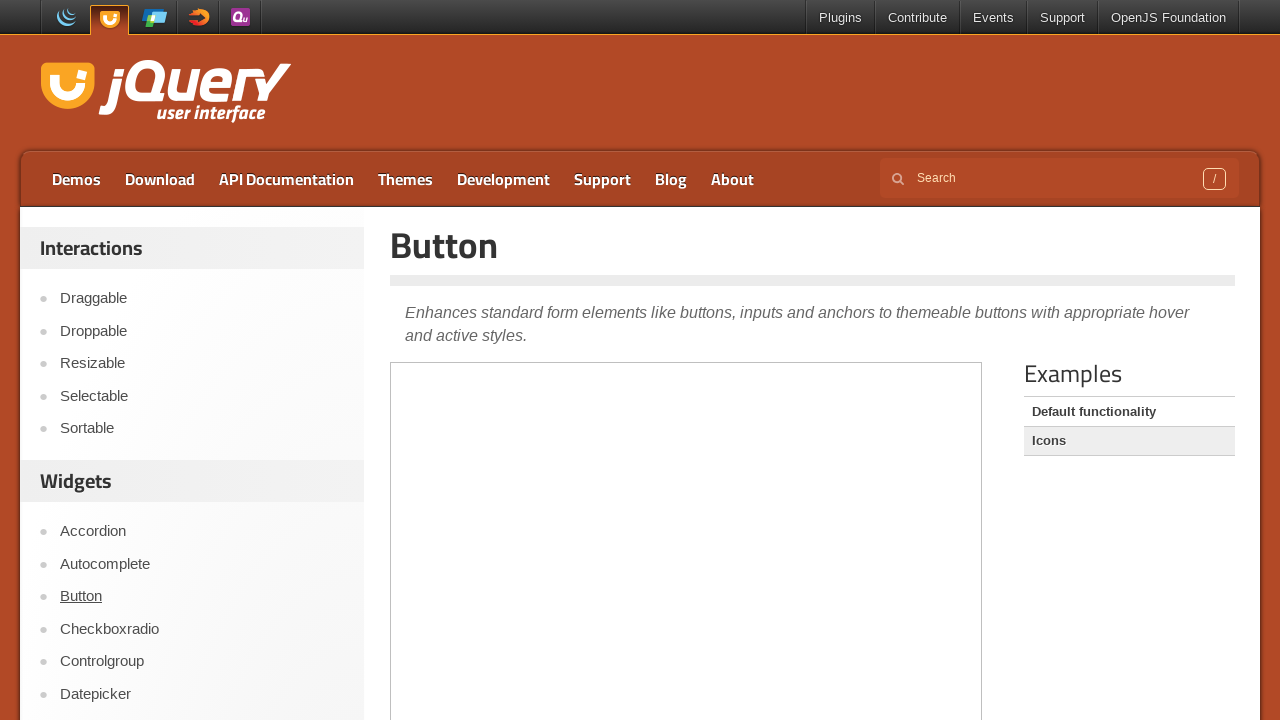

Widget item 3 page loaded and network idle
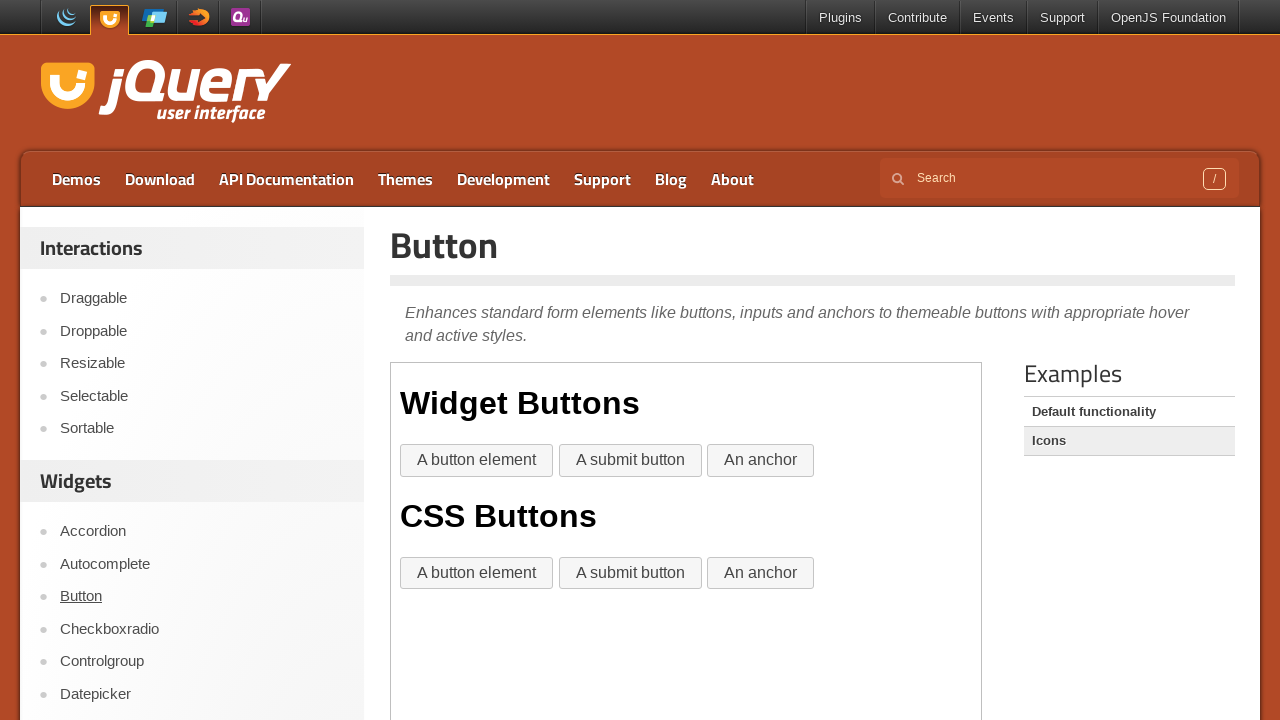

Navigated back from widget item 3
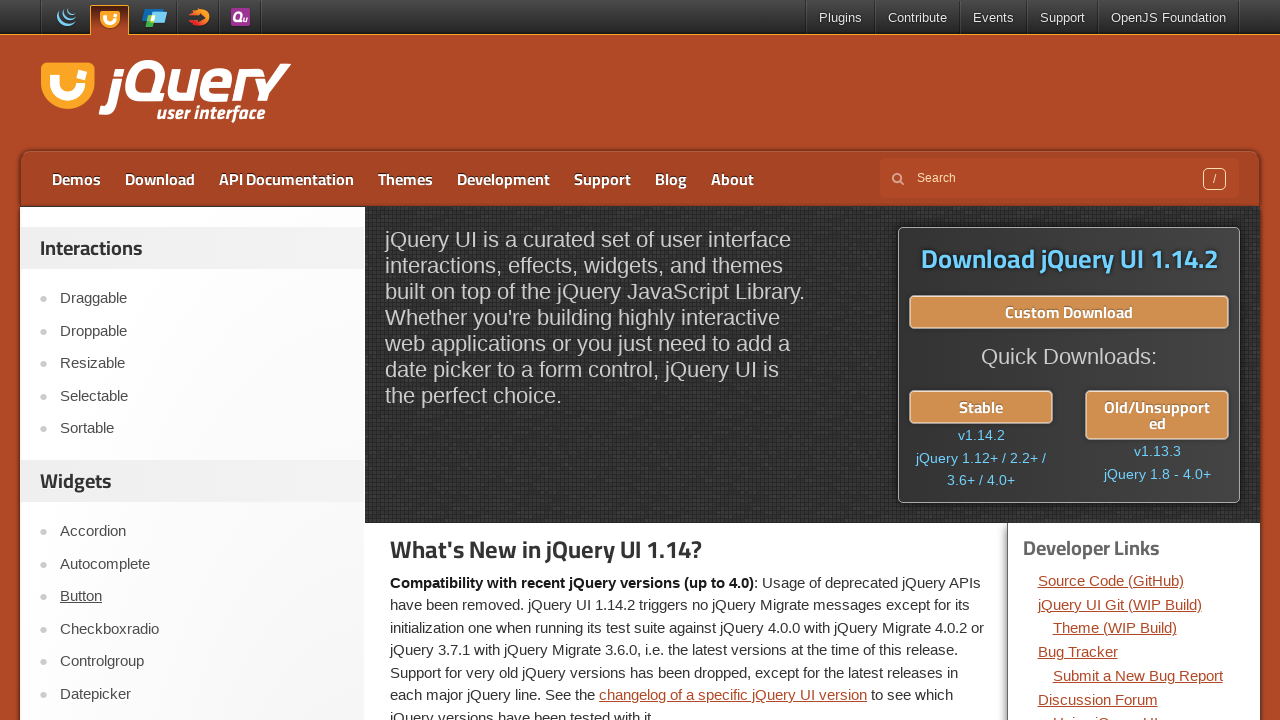

Clicked on widget item 4 in the Widgets section at (196, 629) on xpath=//aside[2]//ul//li[4]
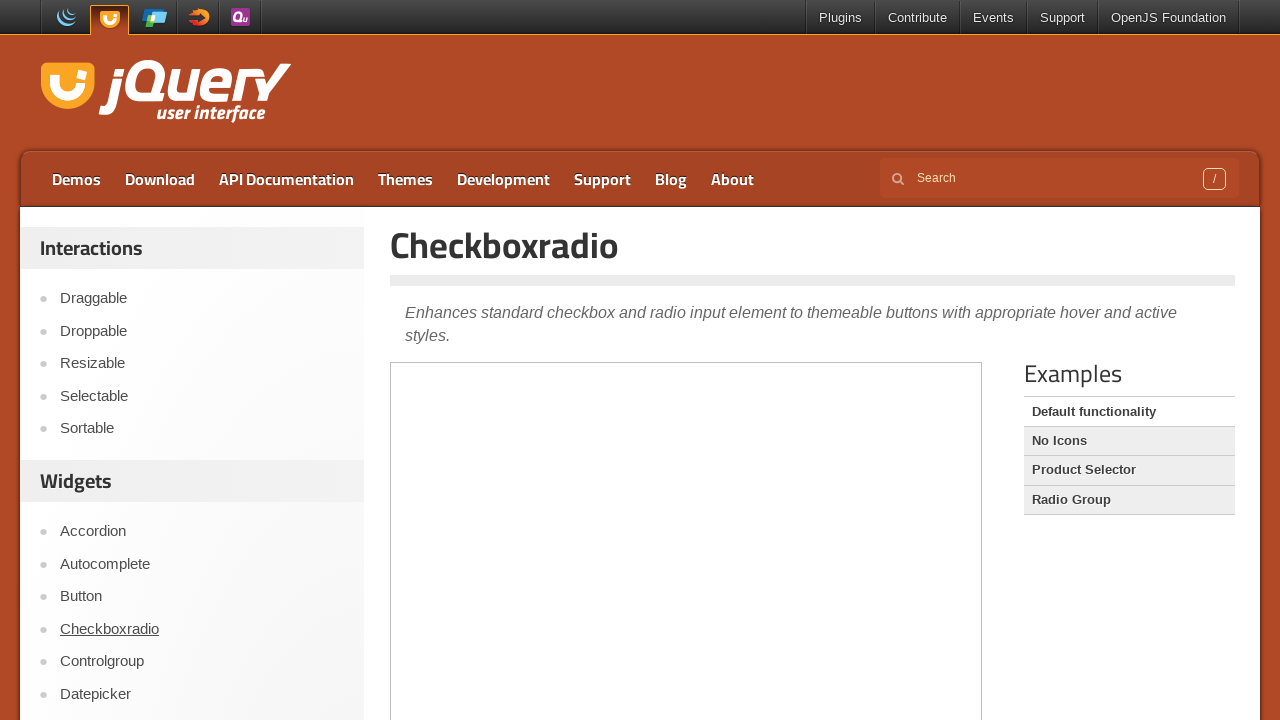

Widget item 4 page loaded and network idle
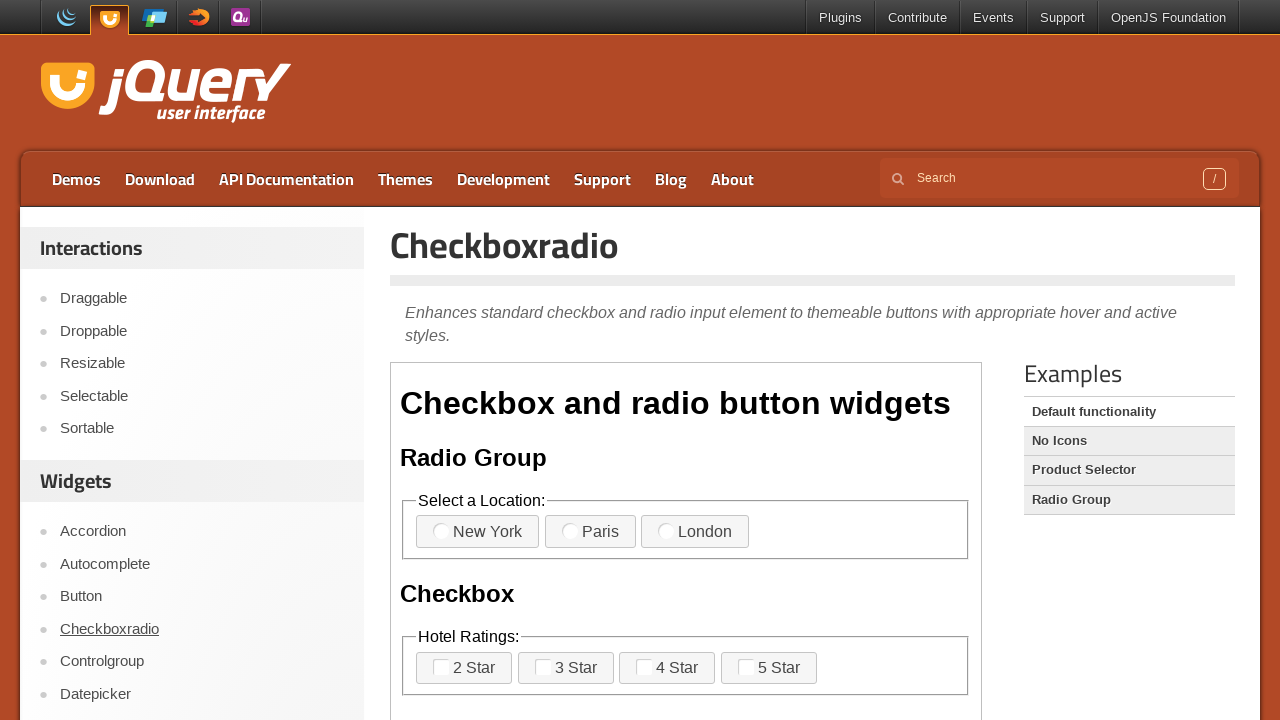

Navigated back from widget item 4
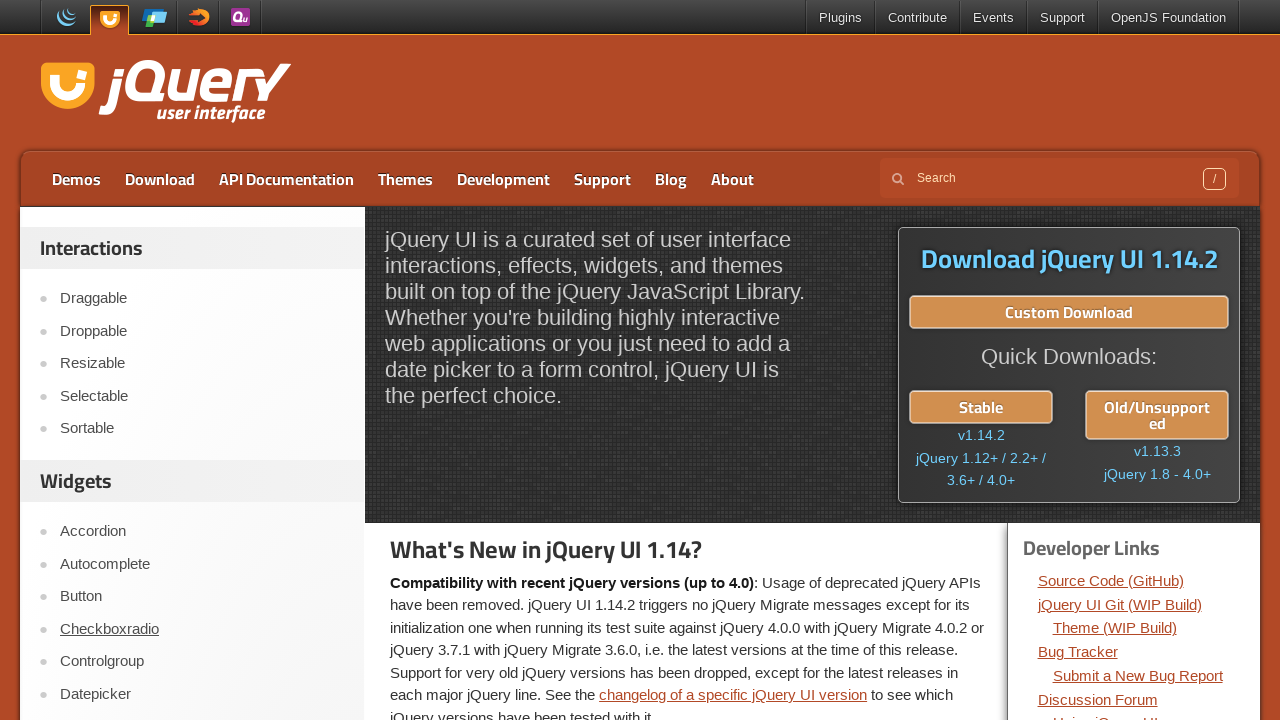

Clicked on widget item 5 in the Widgets section at (196, 662) on xpath=//aside[2]//ul//li[5]
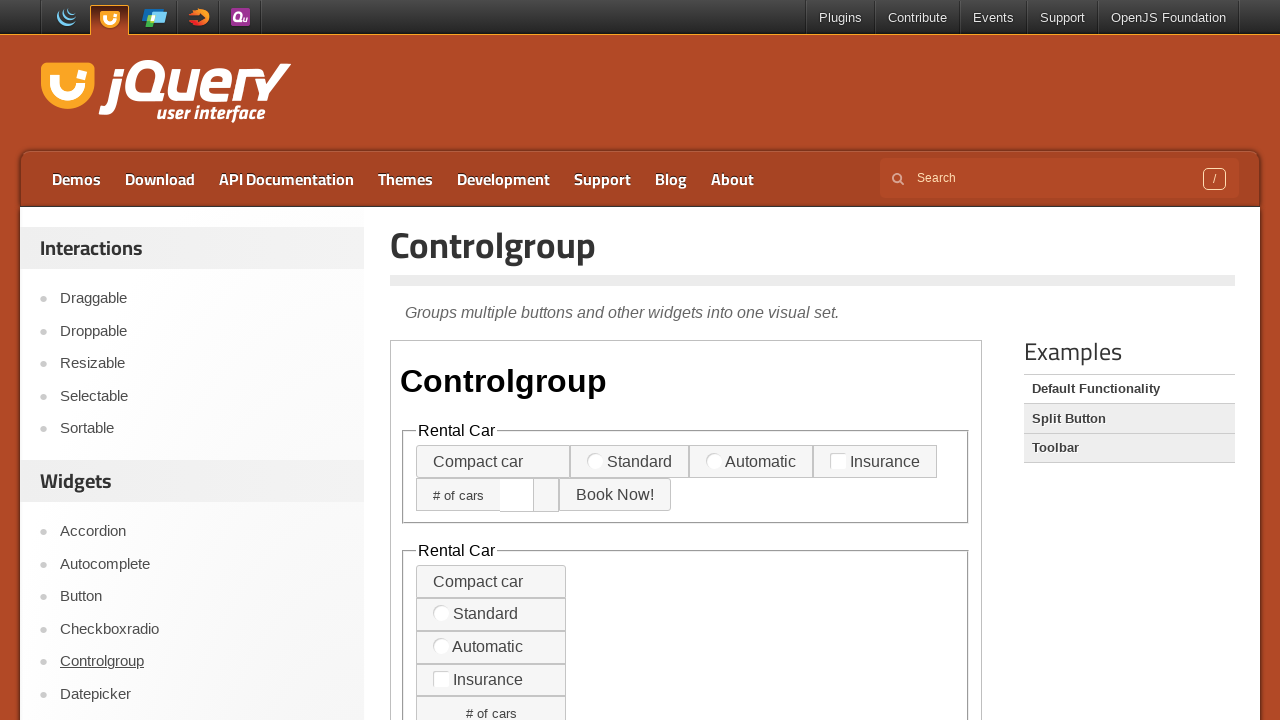

Widget item 5 page loaded and network idle
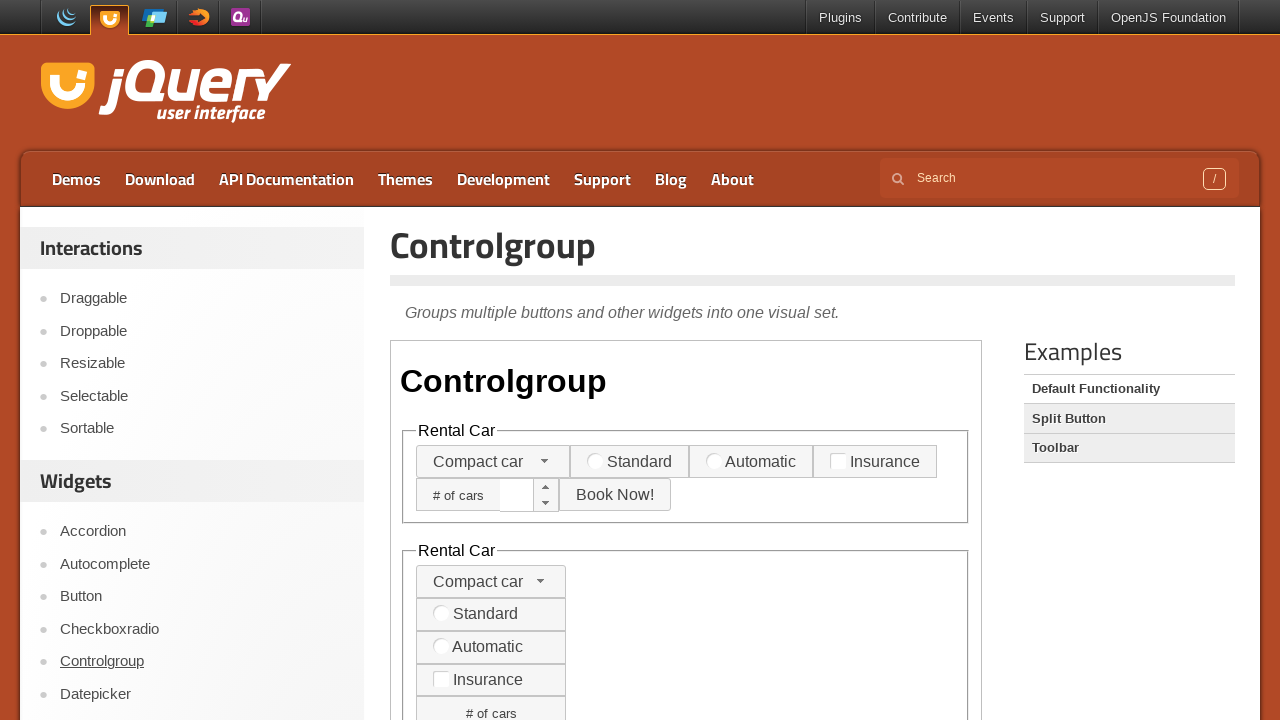

Navigated back from widget item 5
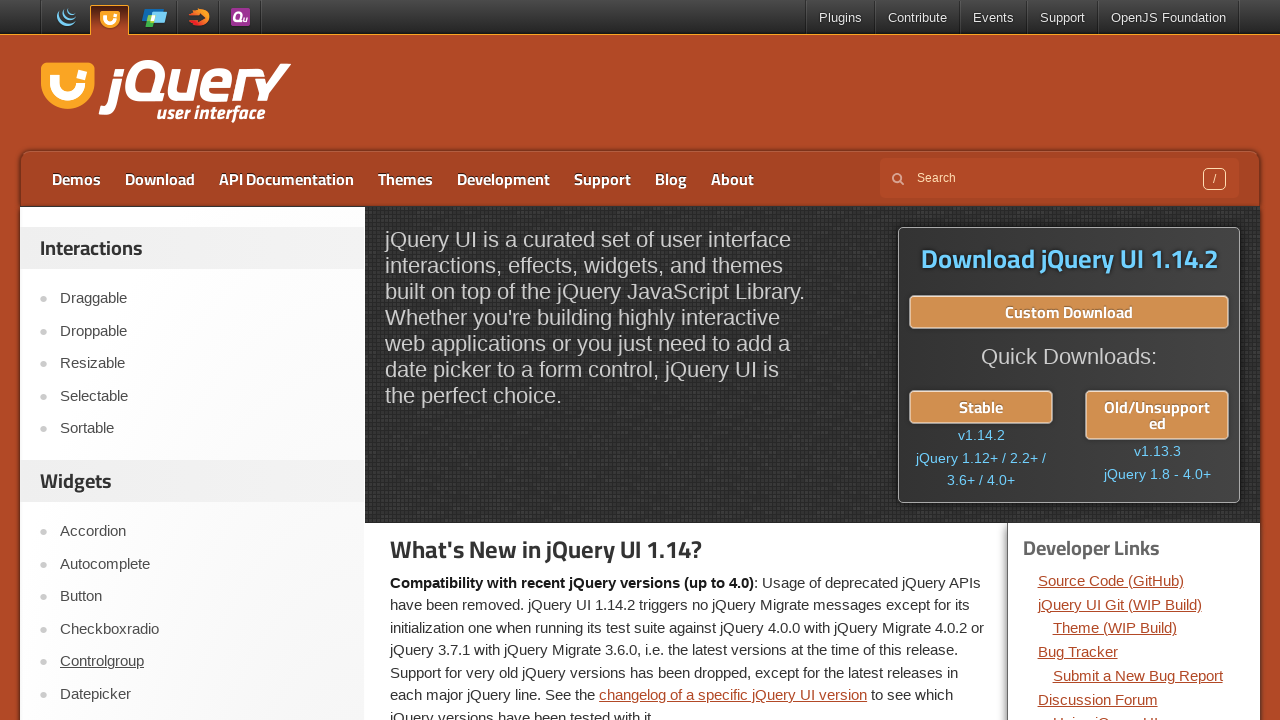

Clicked on widget item 6 in the Widgets section at (196, 694) on xpath=//aside[2]//ul//li[6]
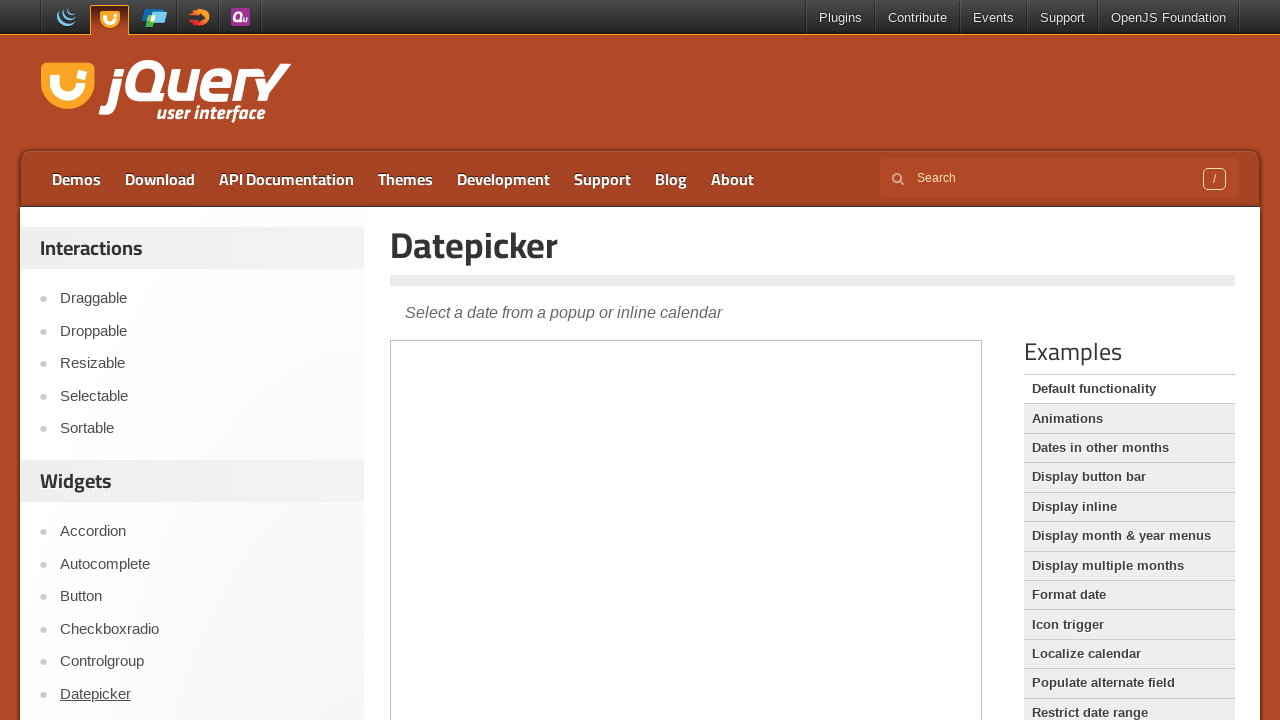

Widget item 6 page loaded and network idle
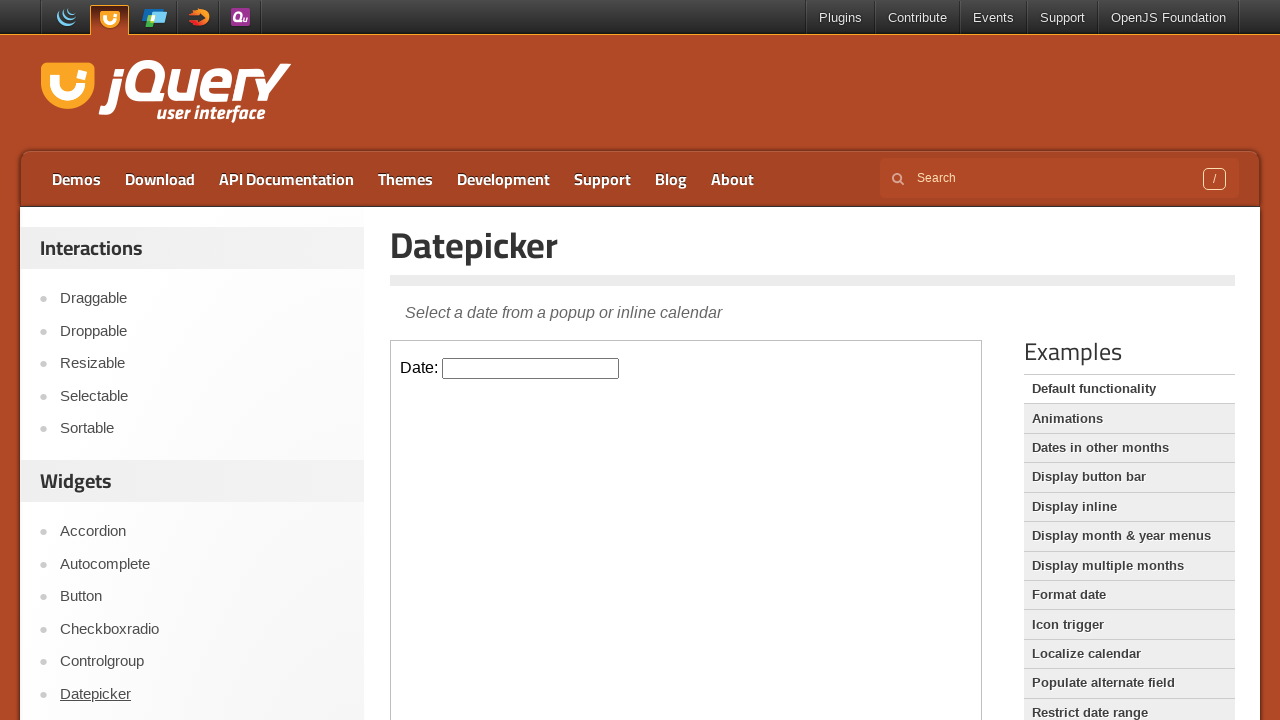

Navigated back from widget item 6
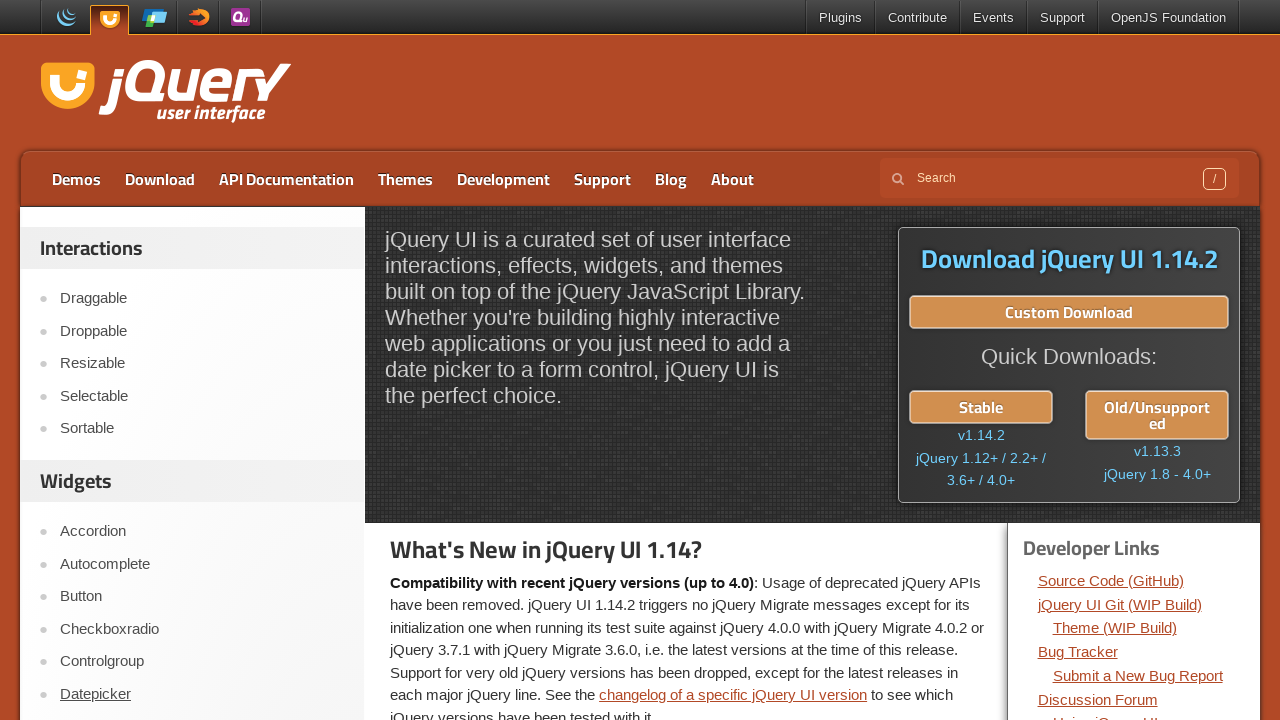

Clicked on widget item 7 in the Widgets section at (196, 704) on xpath=//aside[2]//ul//li[7]
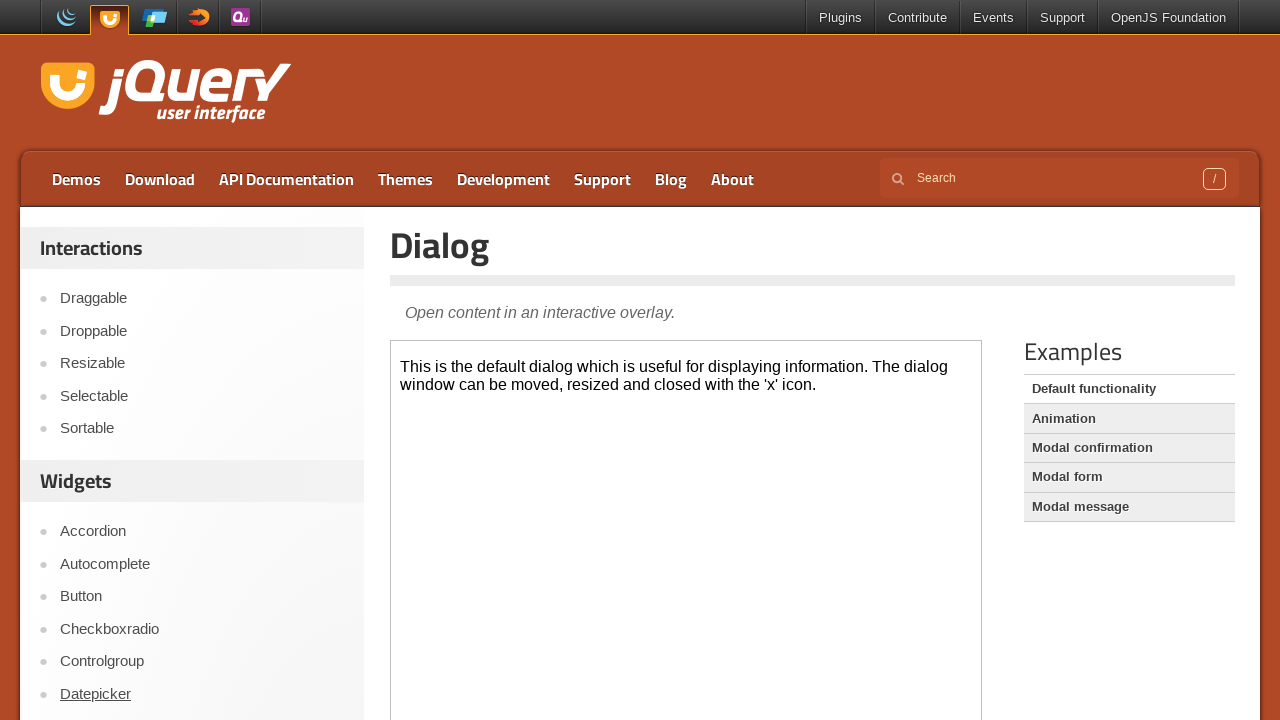

Widget item 7 page loaded and network idle
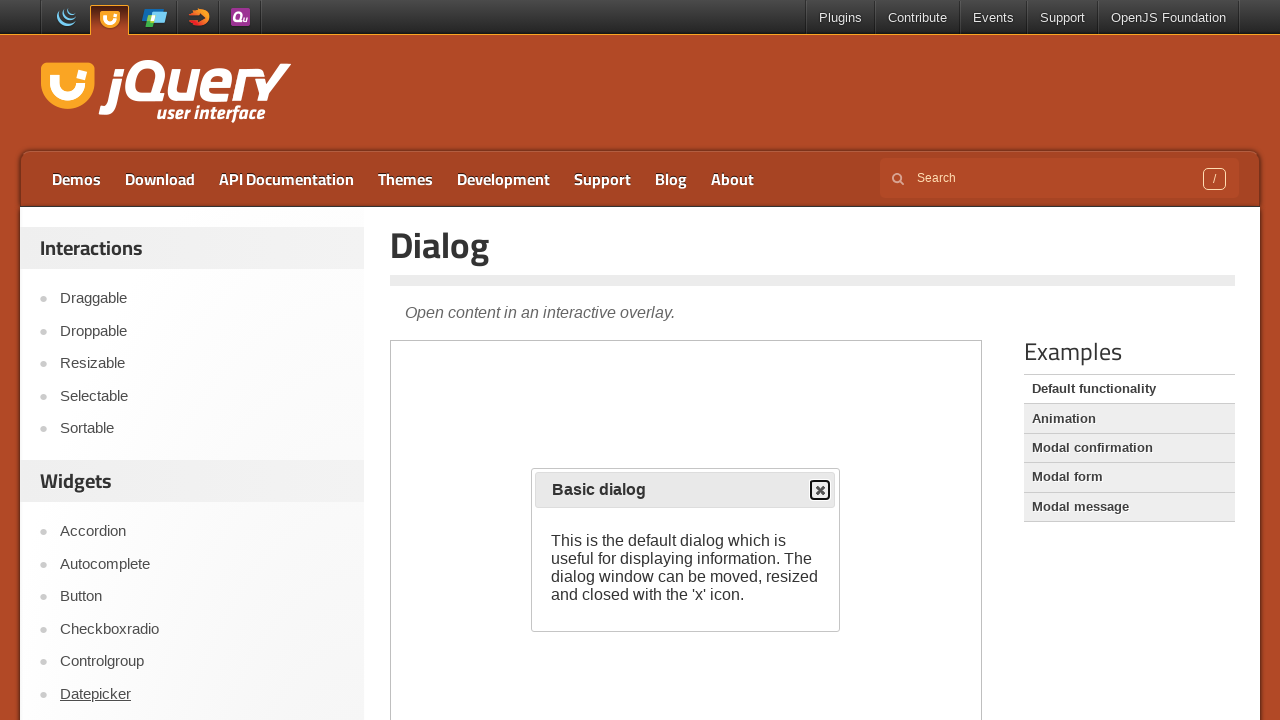

Navigated back from widget item 7
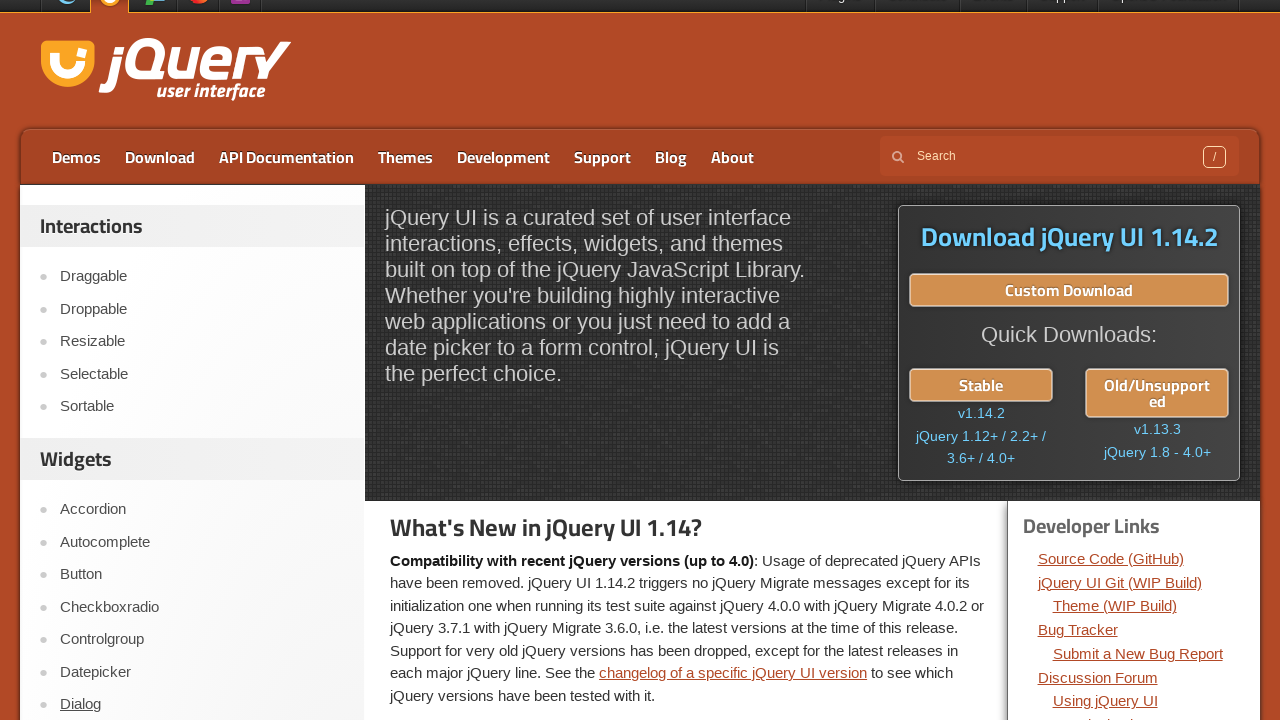

Clicked on widget item 8 in the Widgets section at (196, 360) on xpath=//aside[2]//ul//li[8]
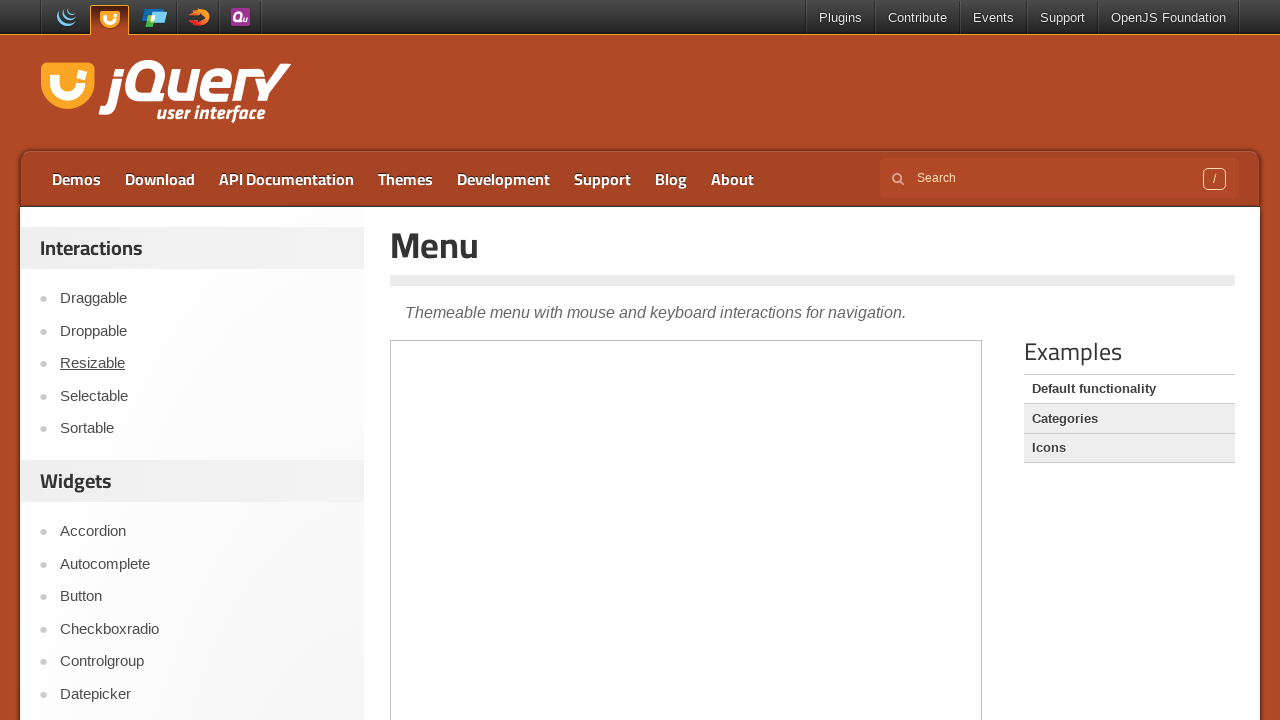

Widget item 8 page loaded and network idle
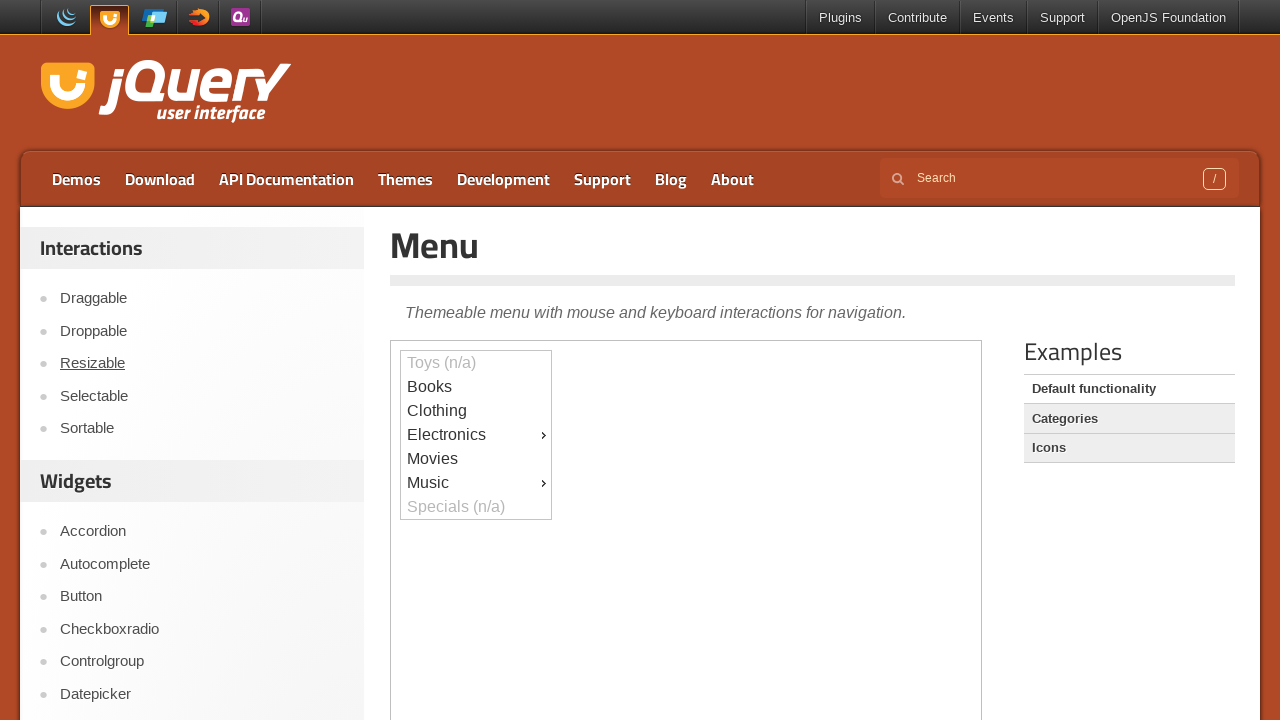

Navigated back from widget item 8
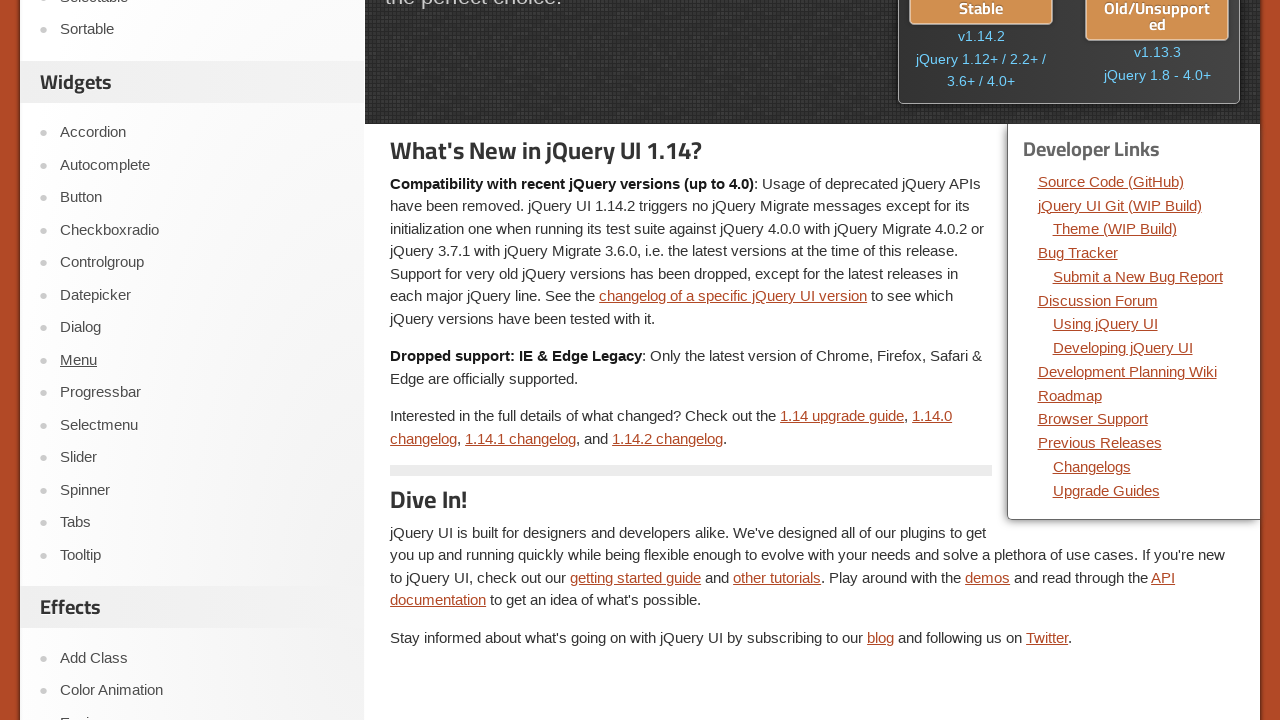

Clicked on widget item 9 in the Widgets section at (196, 393) on xpath=//aside[2]//ul//li[9]
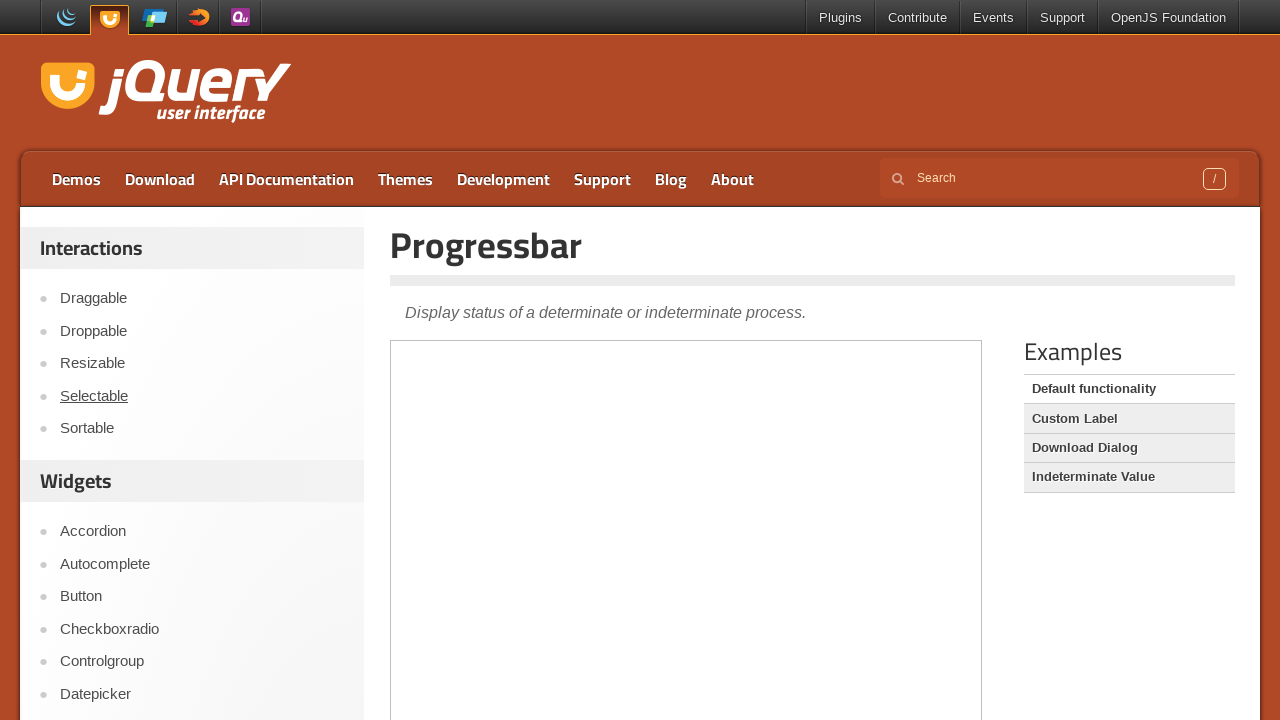

Widget item 9 page loaded and network idle
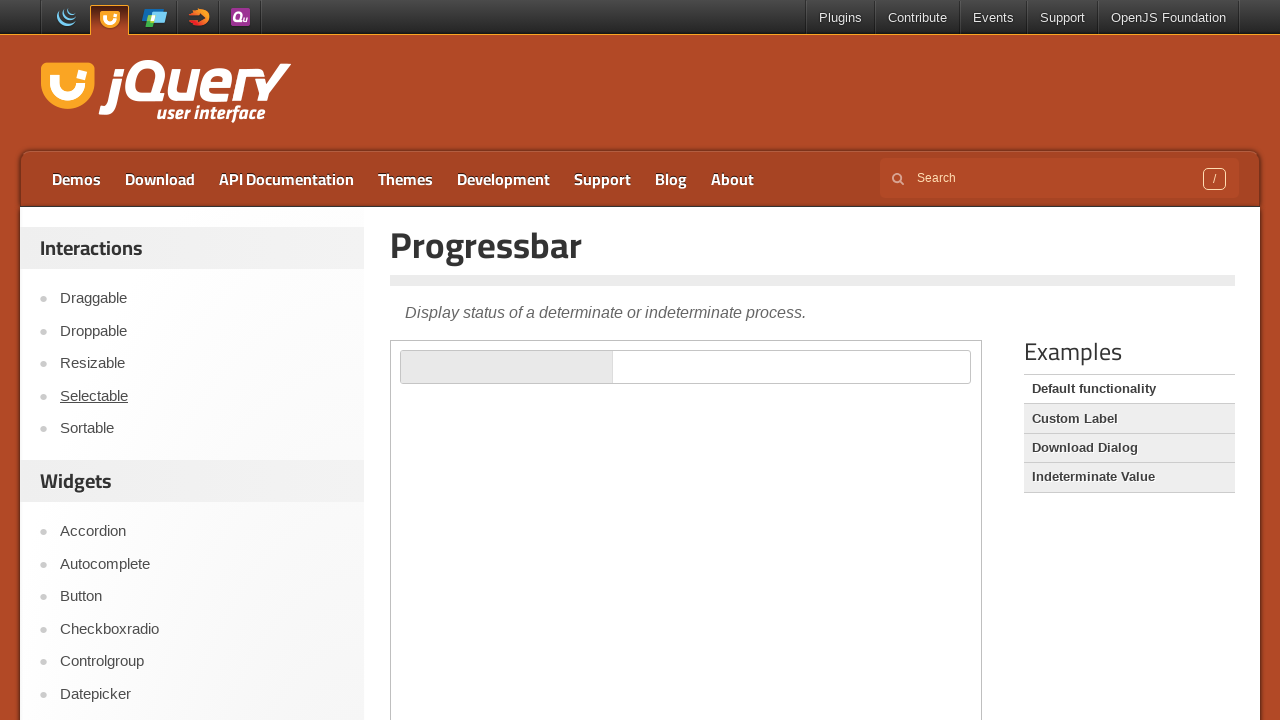

Navigated back from widget item 9
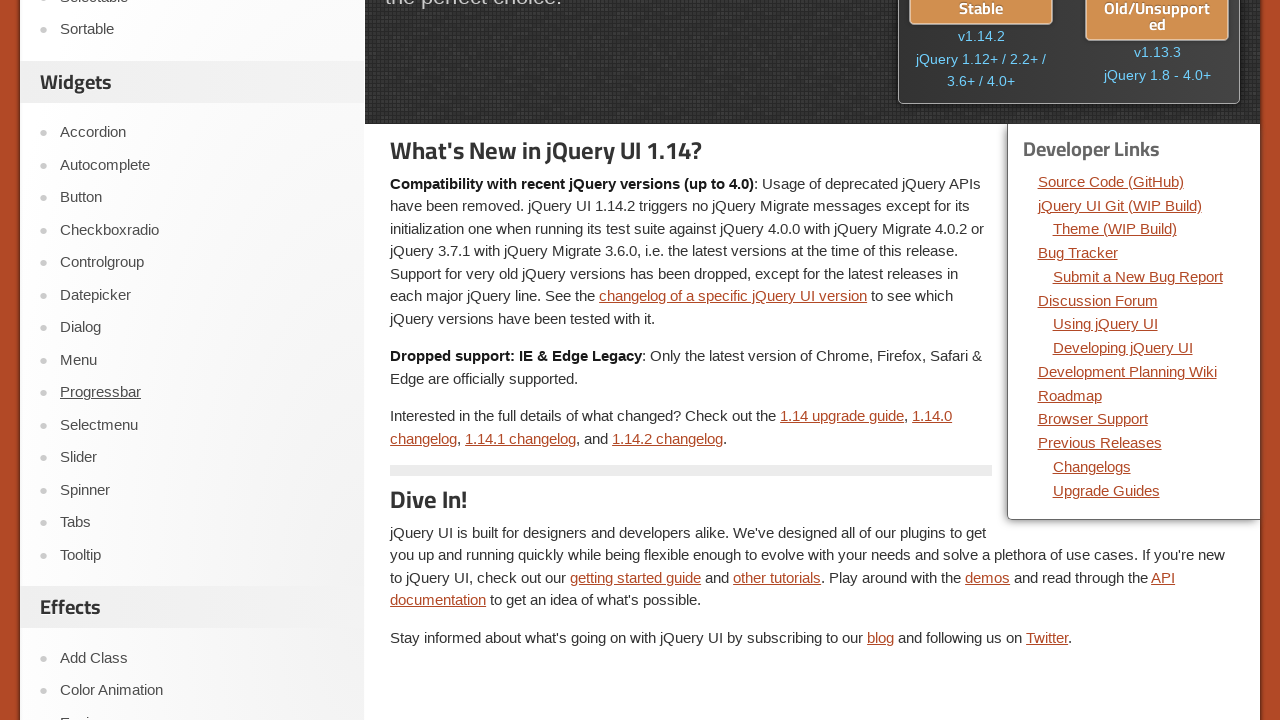

Clicked on widget item 10 in the Widgets section at (196, 425) on xpath=//aside[2]//ul//li[10]
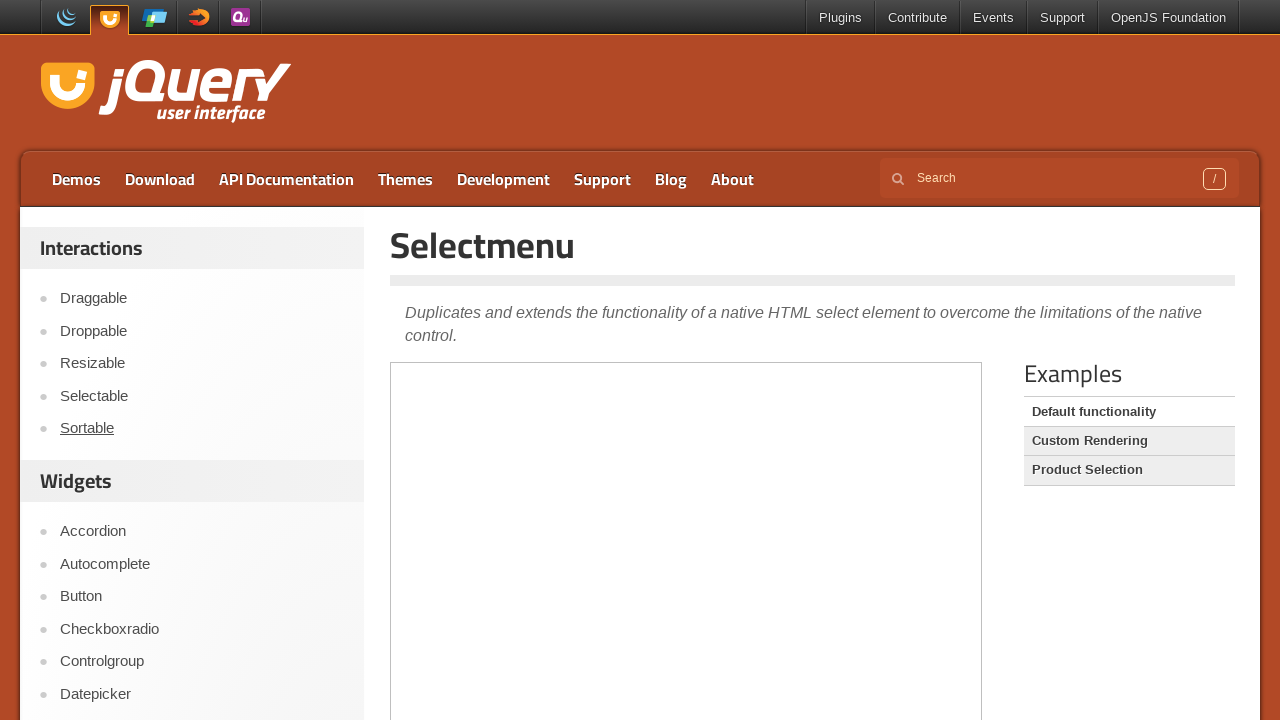

Widget item 10 page loaded and network idle
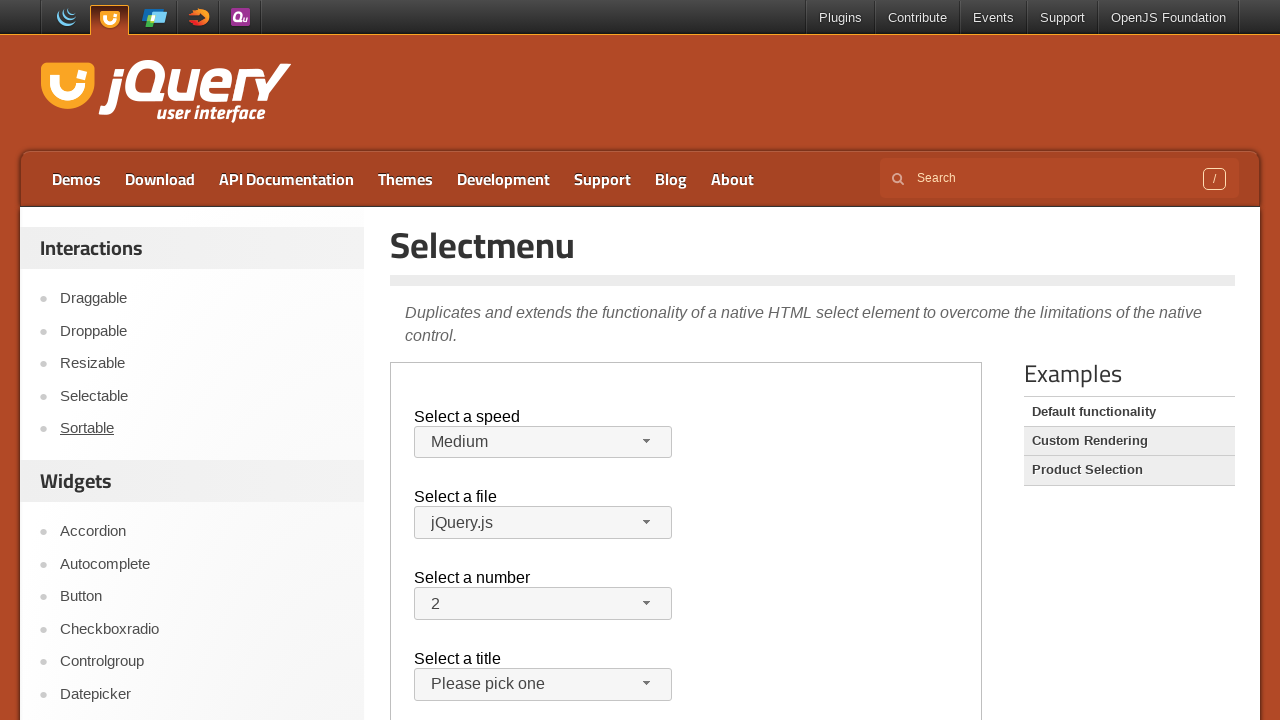

Navigated back from widget item 10
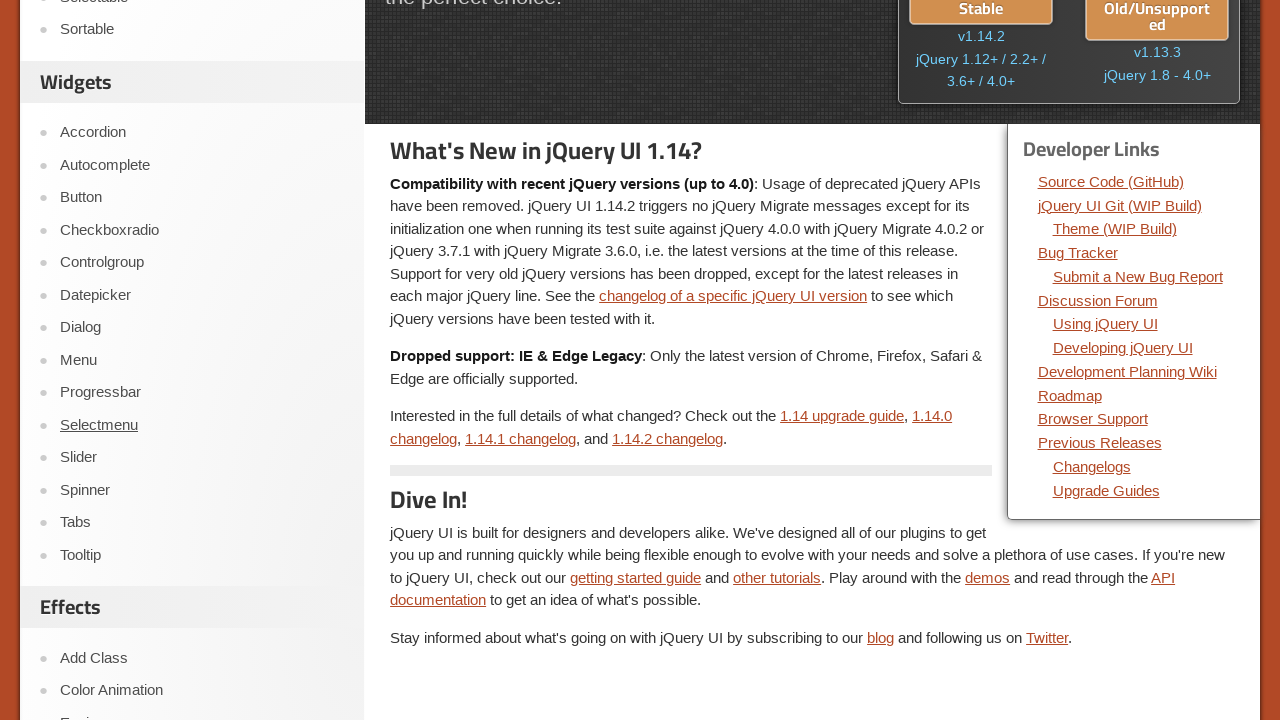

Clicked on widget item 11 in the Widgets section at (196, 458) on xpath=//aside[2]//ul//li[11]
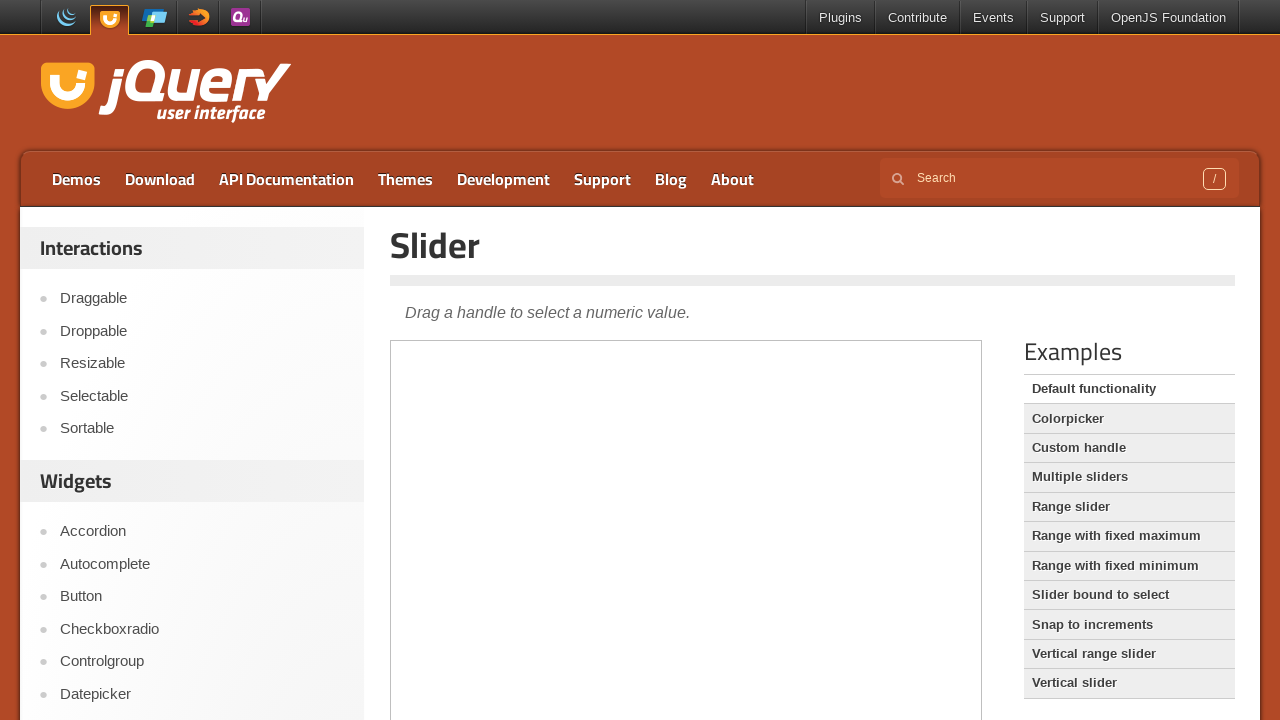

Widget item 11 page loaded and network idle
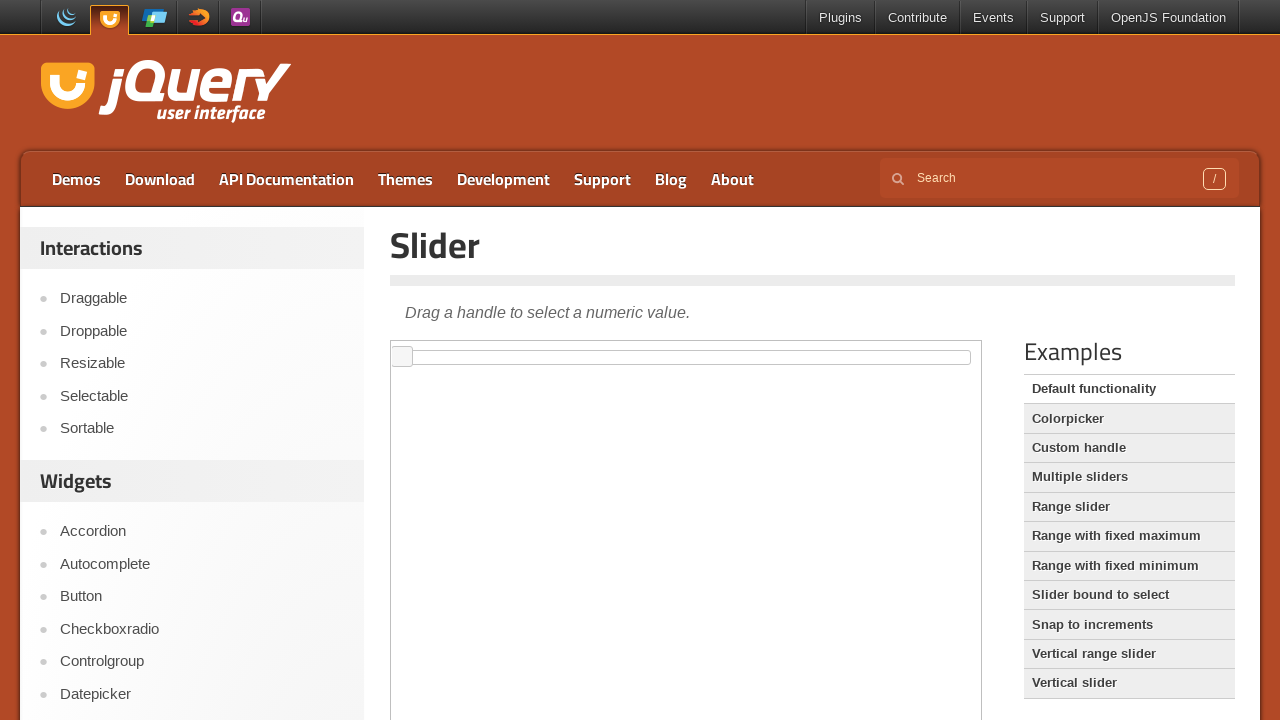

Navigated back from widget item 11
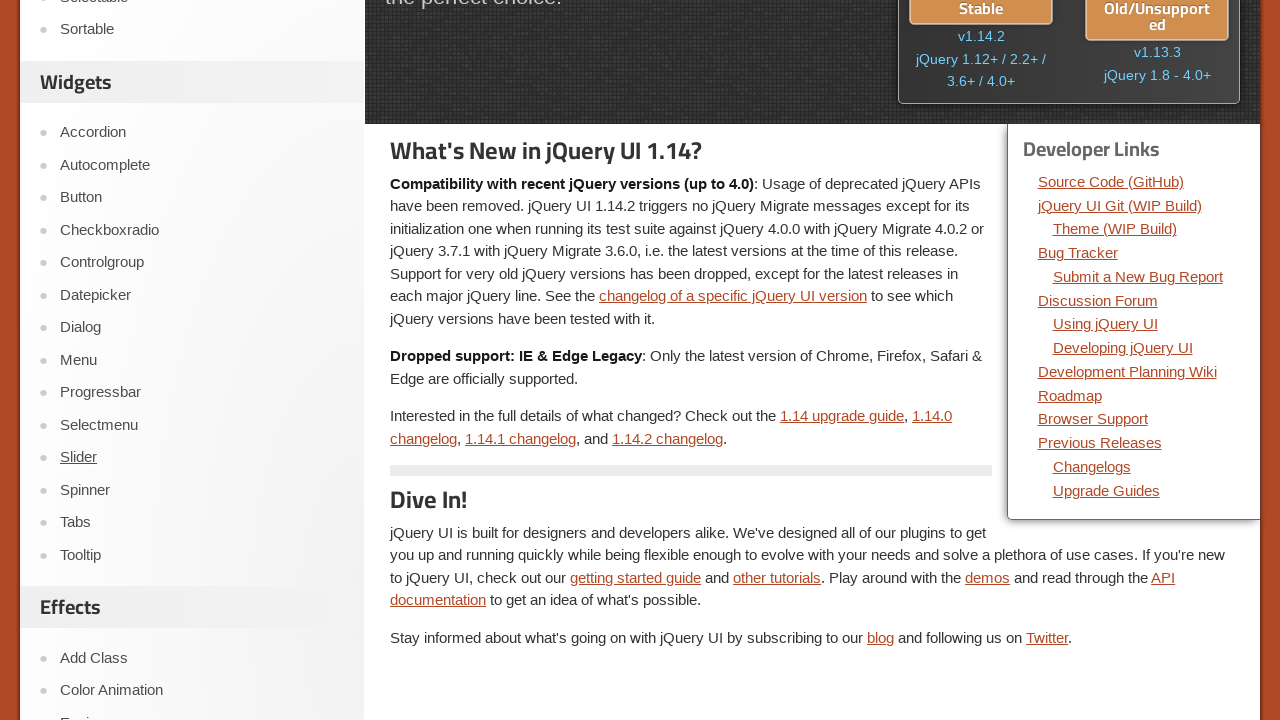

Clicked on widget item 12 in the Widgets section at (196, 490) on xpath=//aside[2]//ul//li[12]
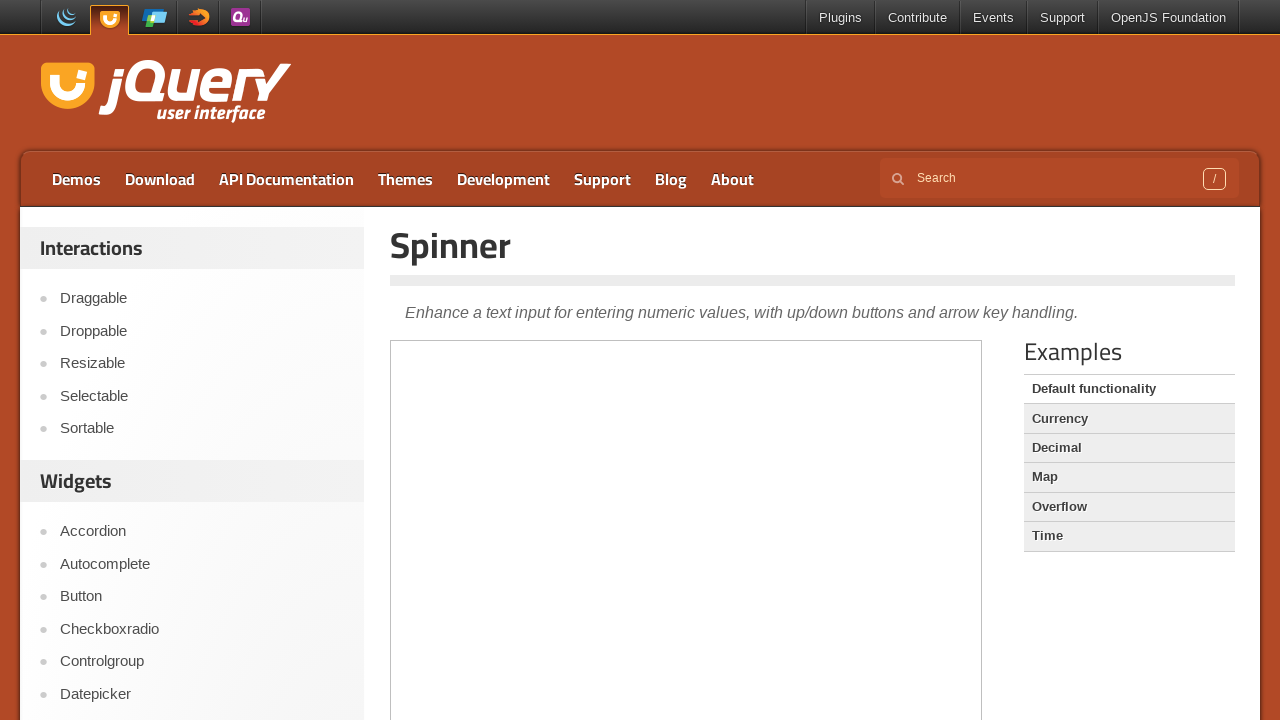

Widget item 12 page loaded and network idle
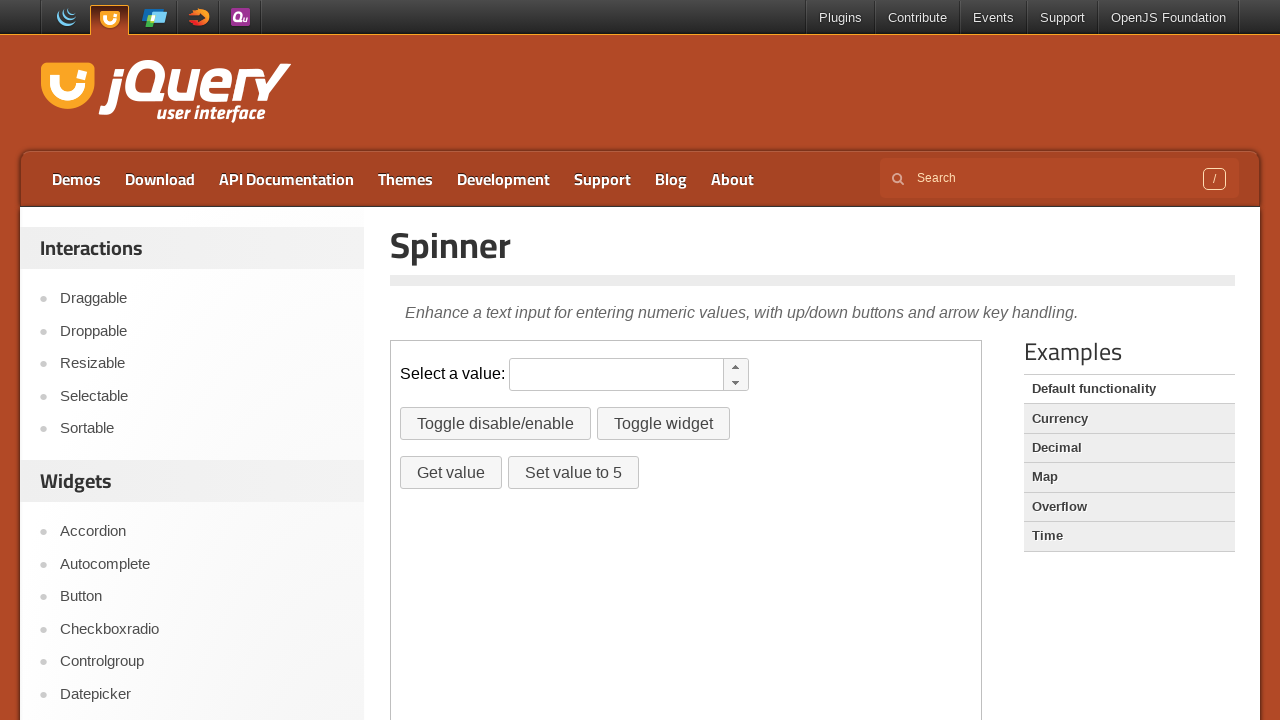

Navigated back from widget item 12
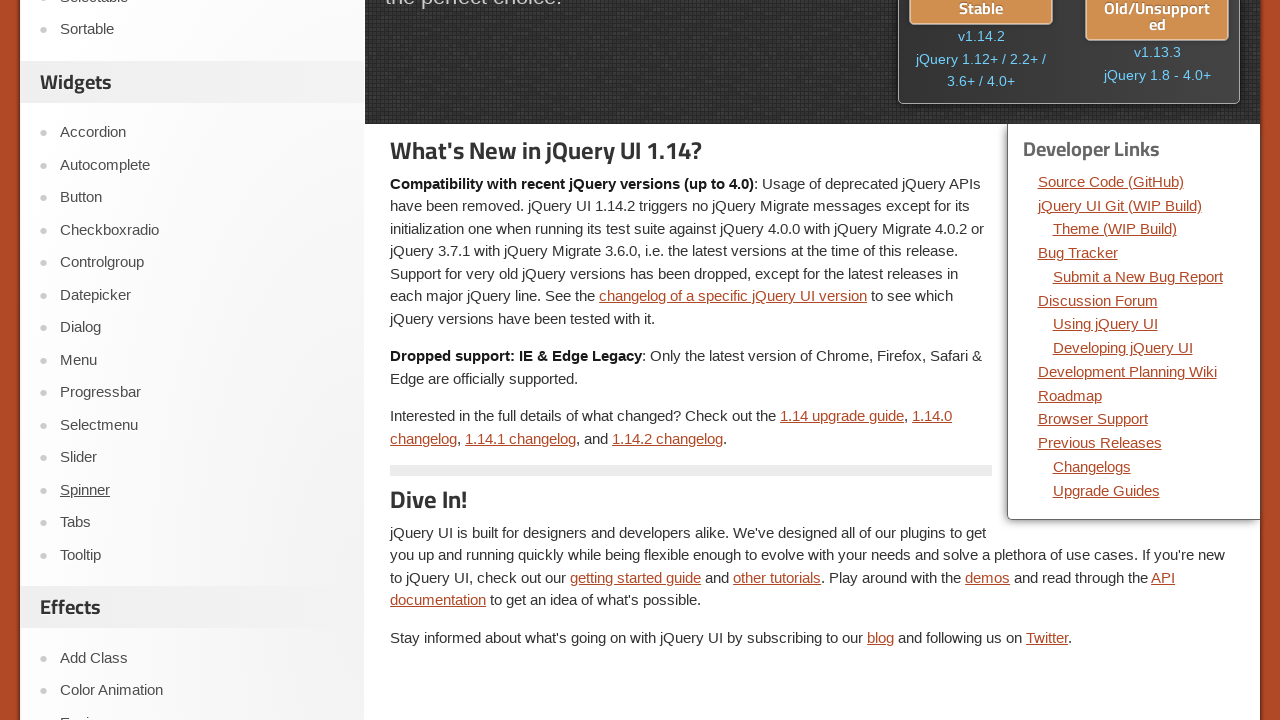

Clicked on widget item 13 in the Widgets section at (196, 523) on xpath=//aside[2]//ul//li[13]
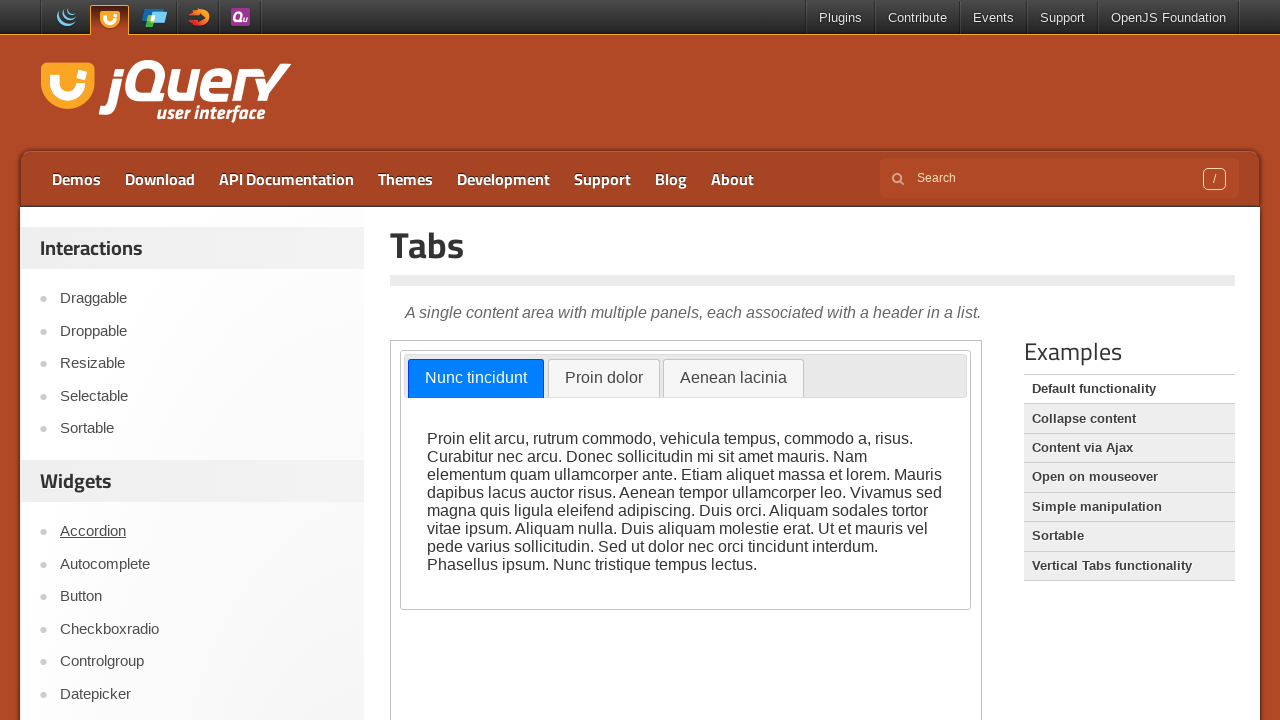

Widget item 13 page loaded and network idle
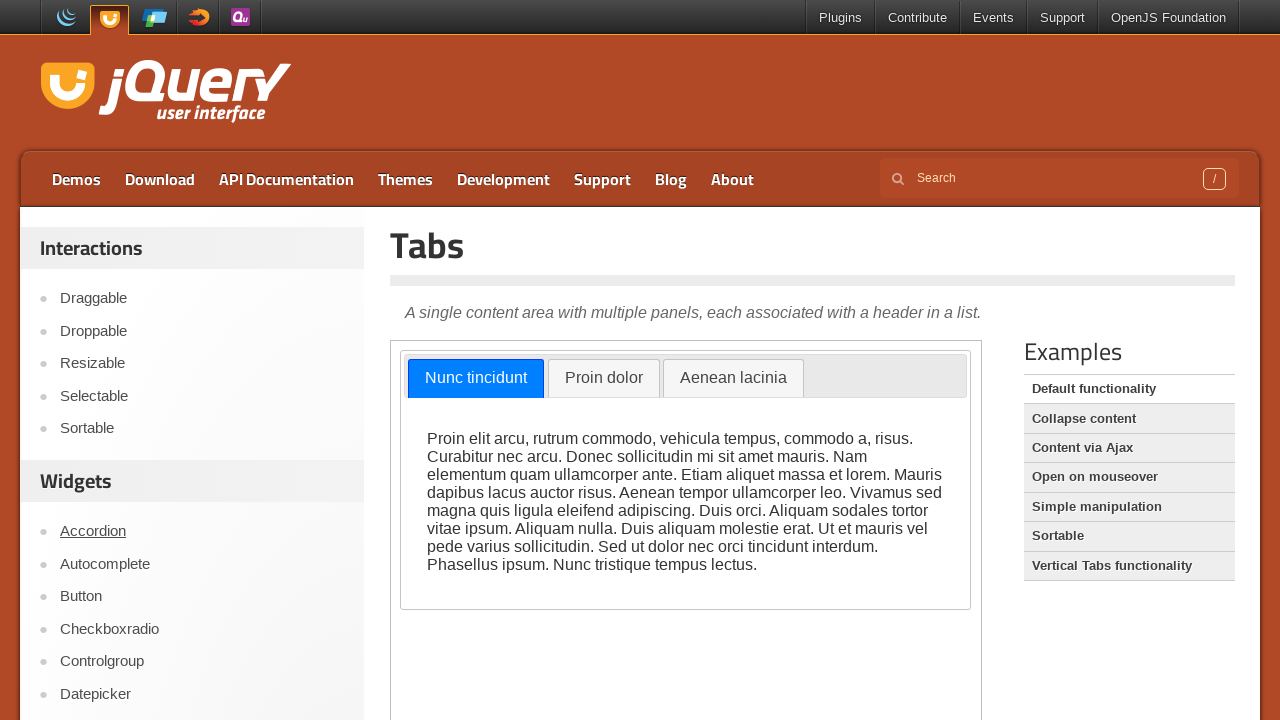

Navigated back from widget item 13
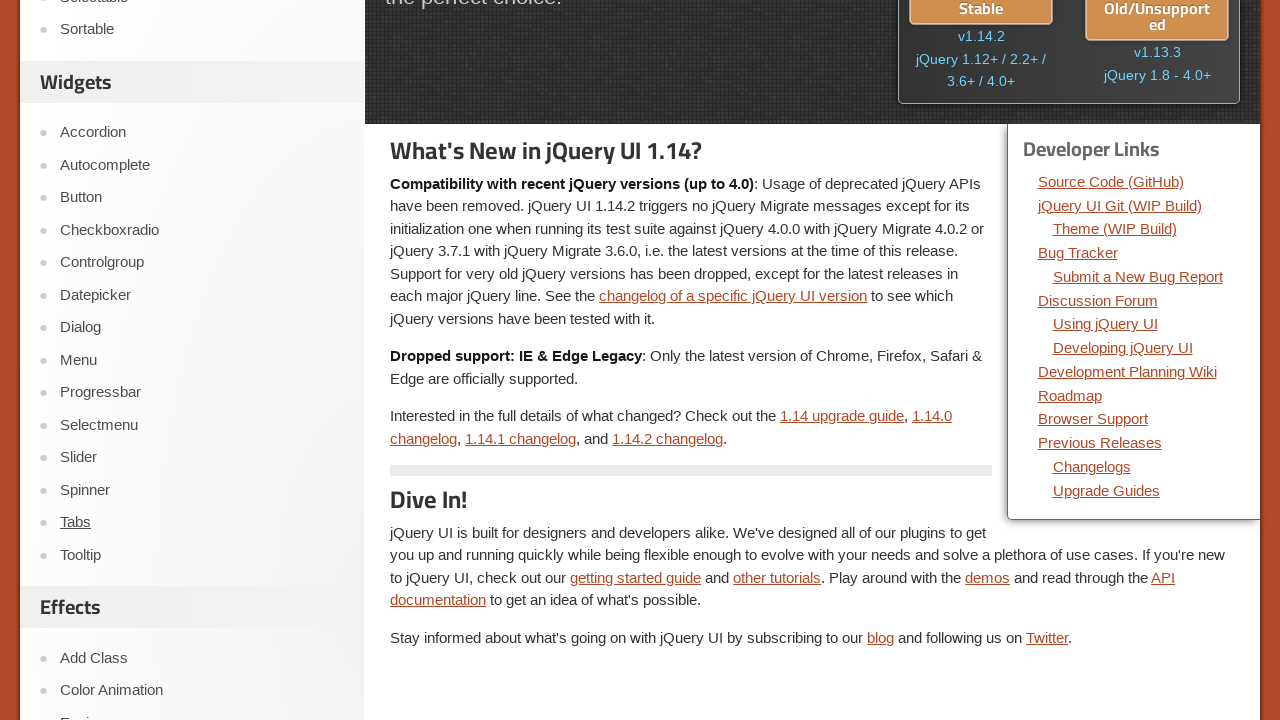

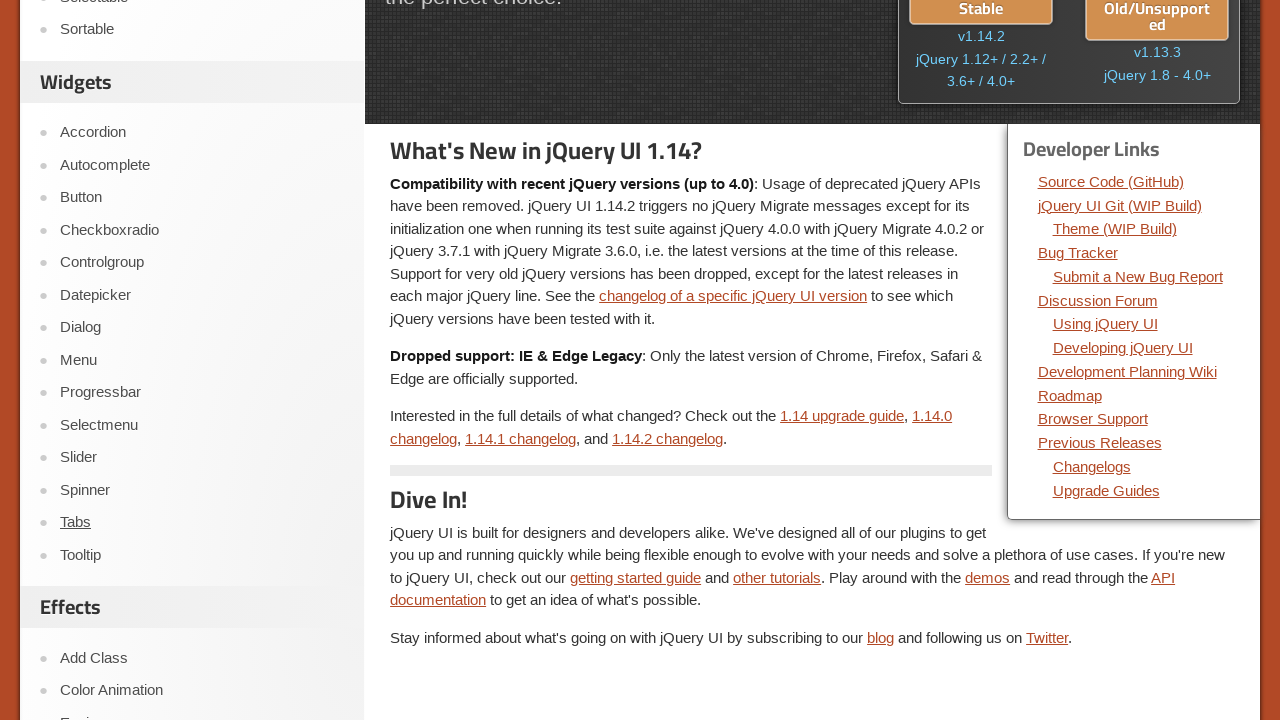